Tests loading more reviews on a Google Play Store app page by scrolling to the bottom and clicking the "Load more" button multiple times to load additional review content.

Starting URL: https://play.google.com/store/apps/details?id=com.ncsoft.lineage2m19&showAllReviews=true

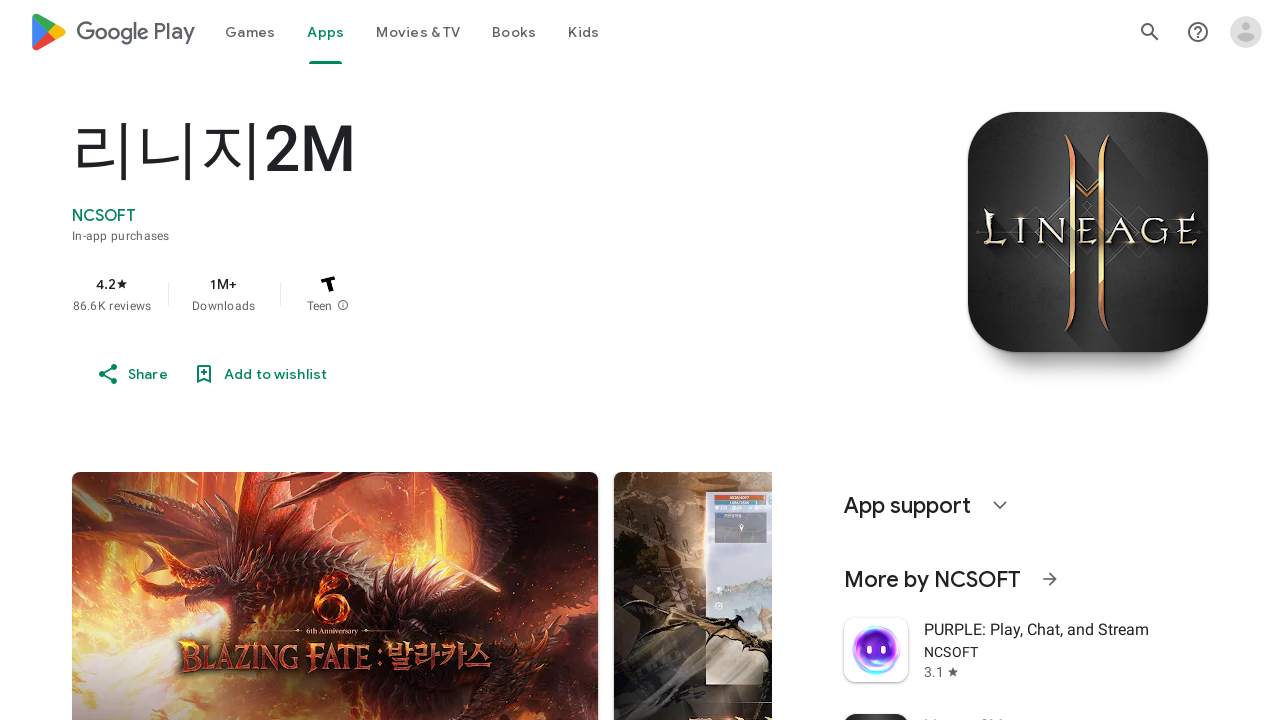

Scrolled to bottom of page
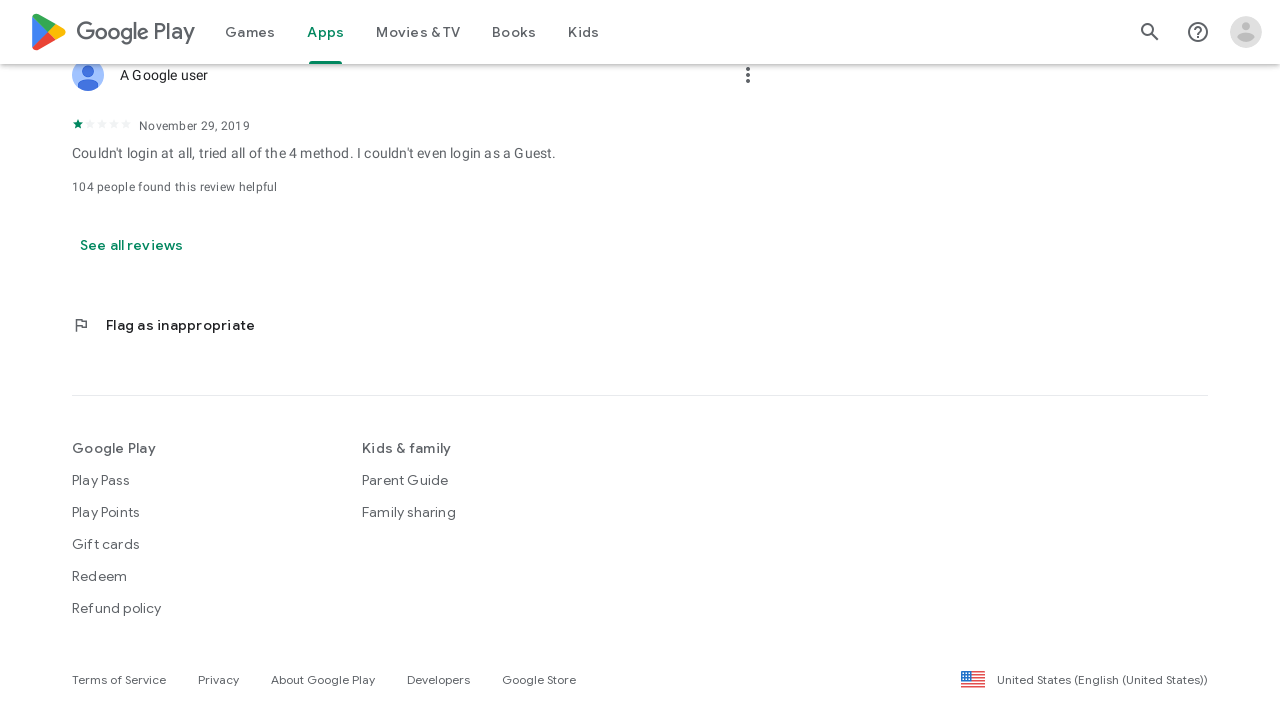

Waited 3 seconds for content to load
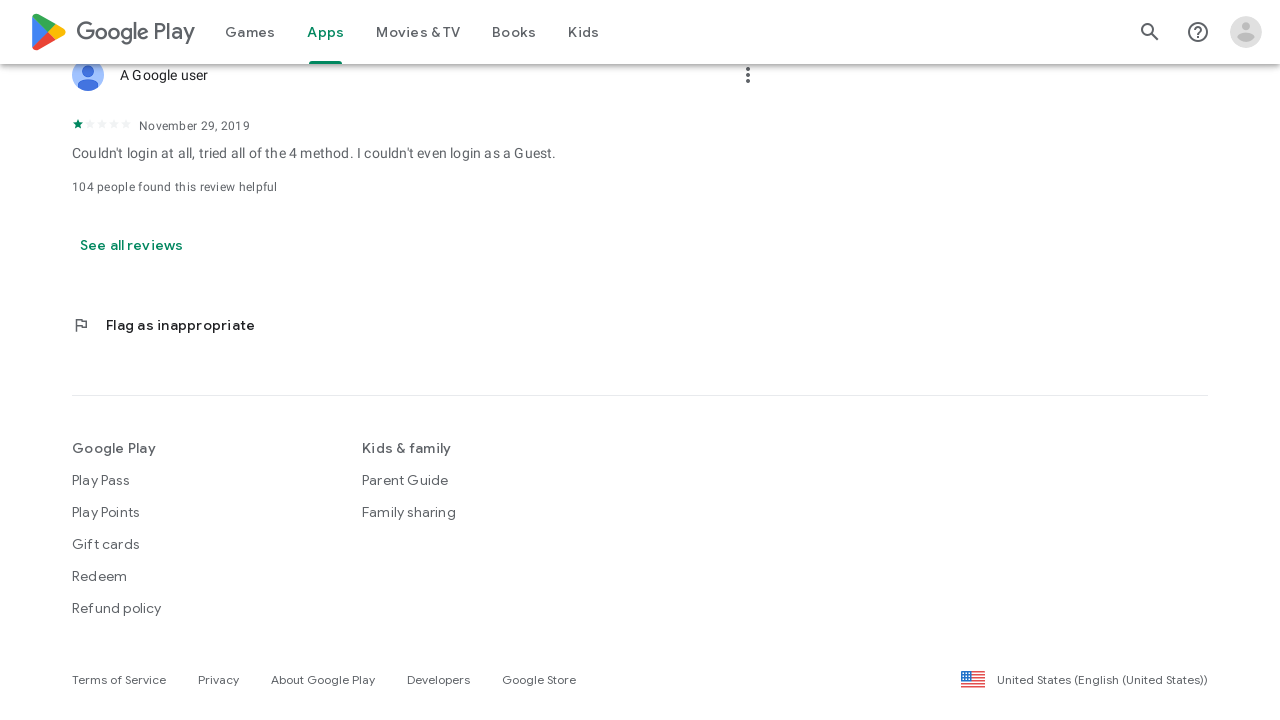

Located 'Show more reviews' button
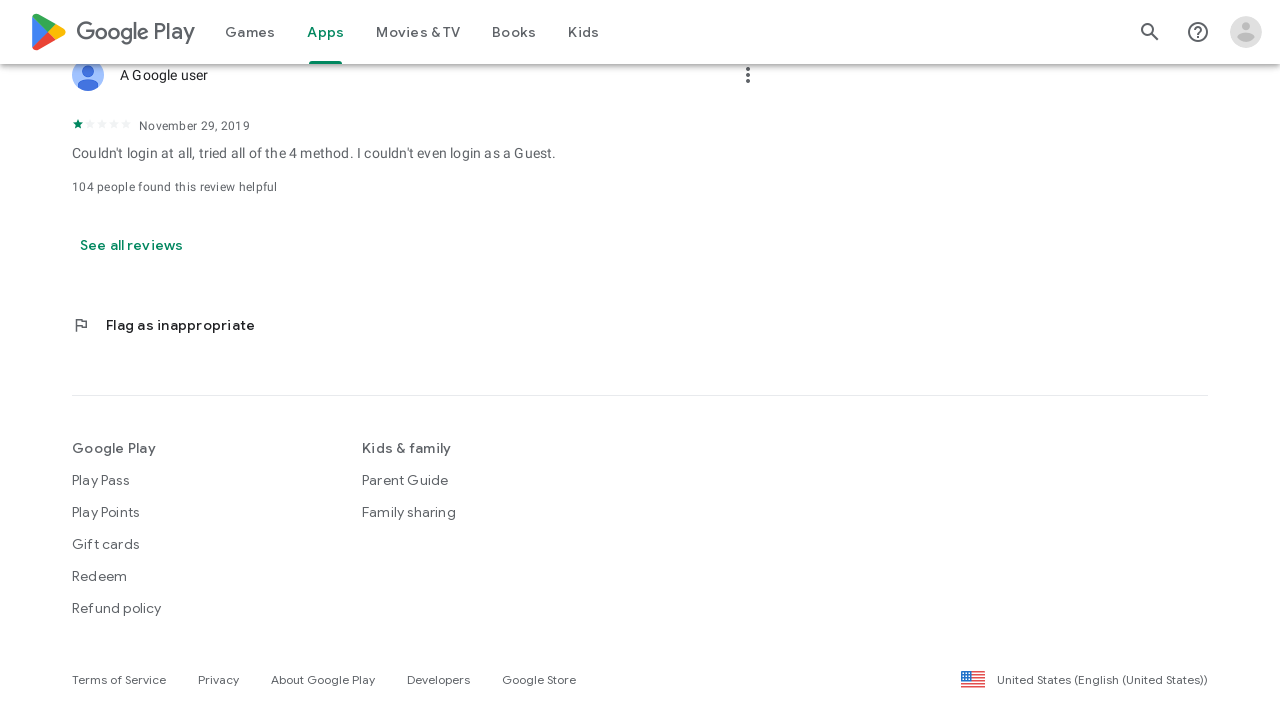

Scrolled to bottom of page
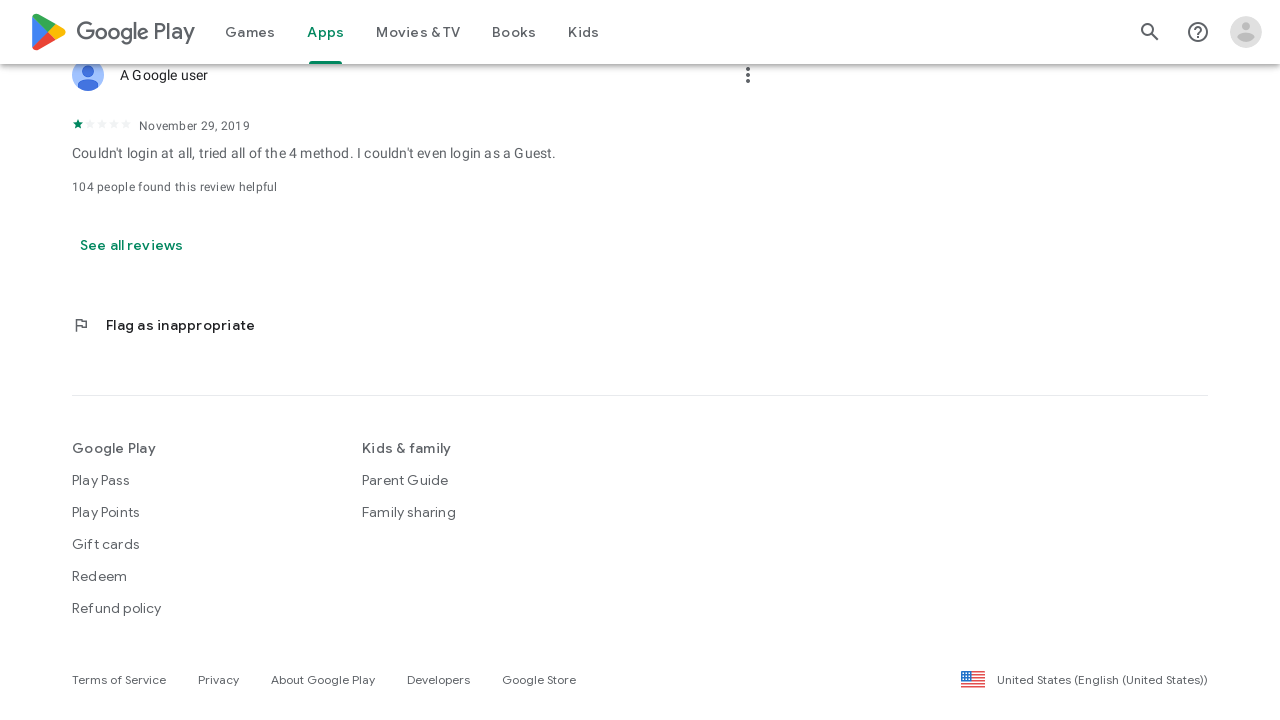

Waited 3 seconds for content to load
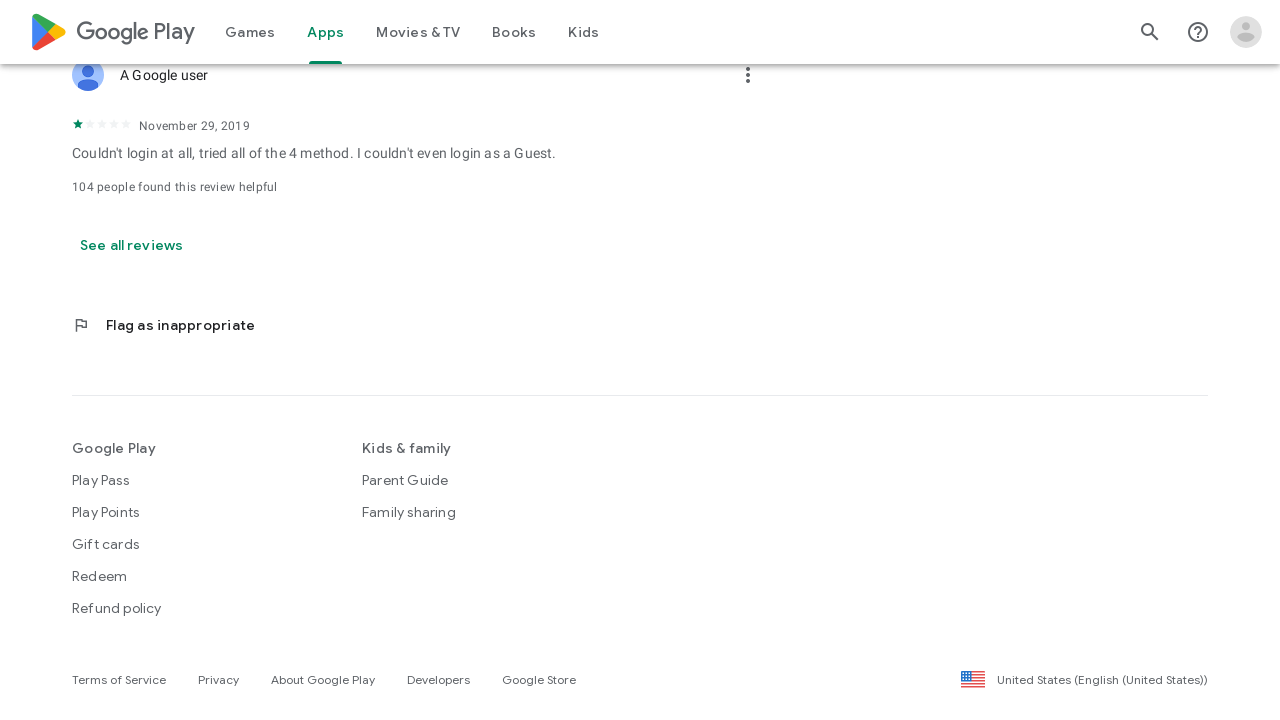

Located 'Show more reviews' button
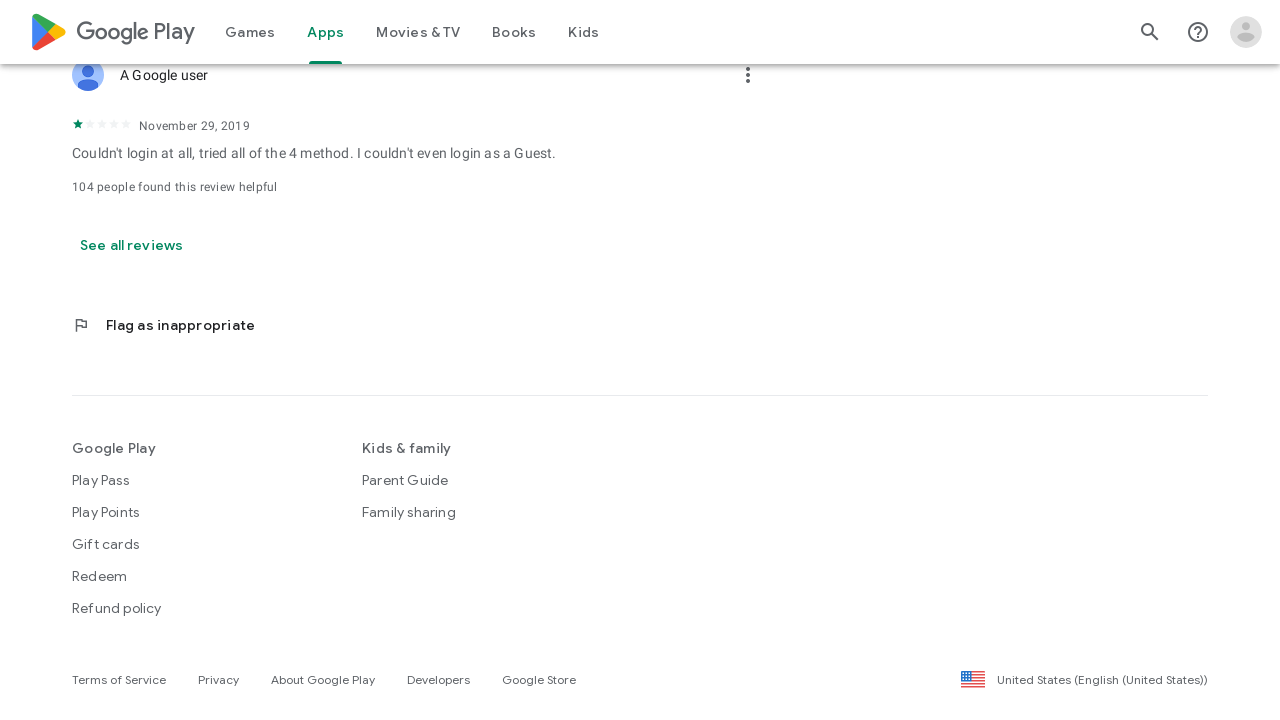

Scrolled to bottom of page
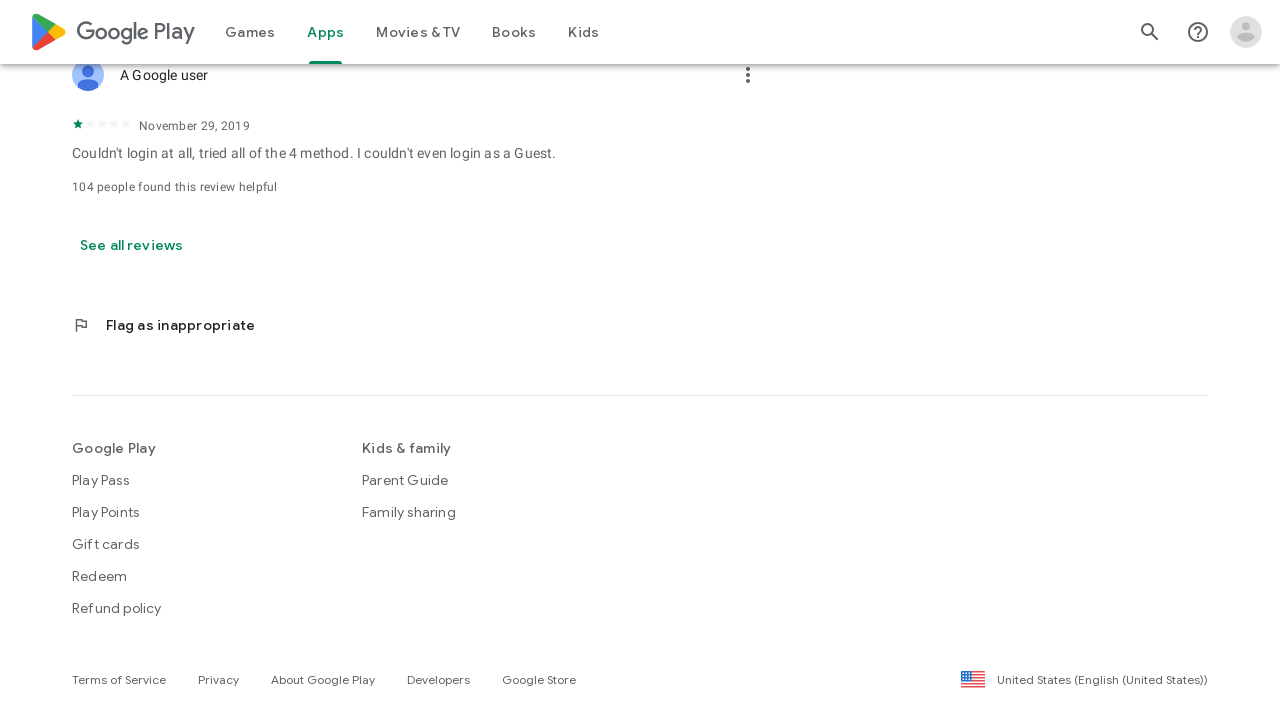

Waited 3 seconds for content to load
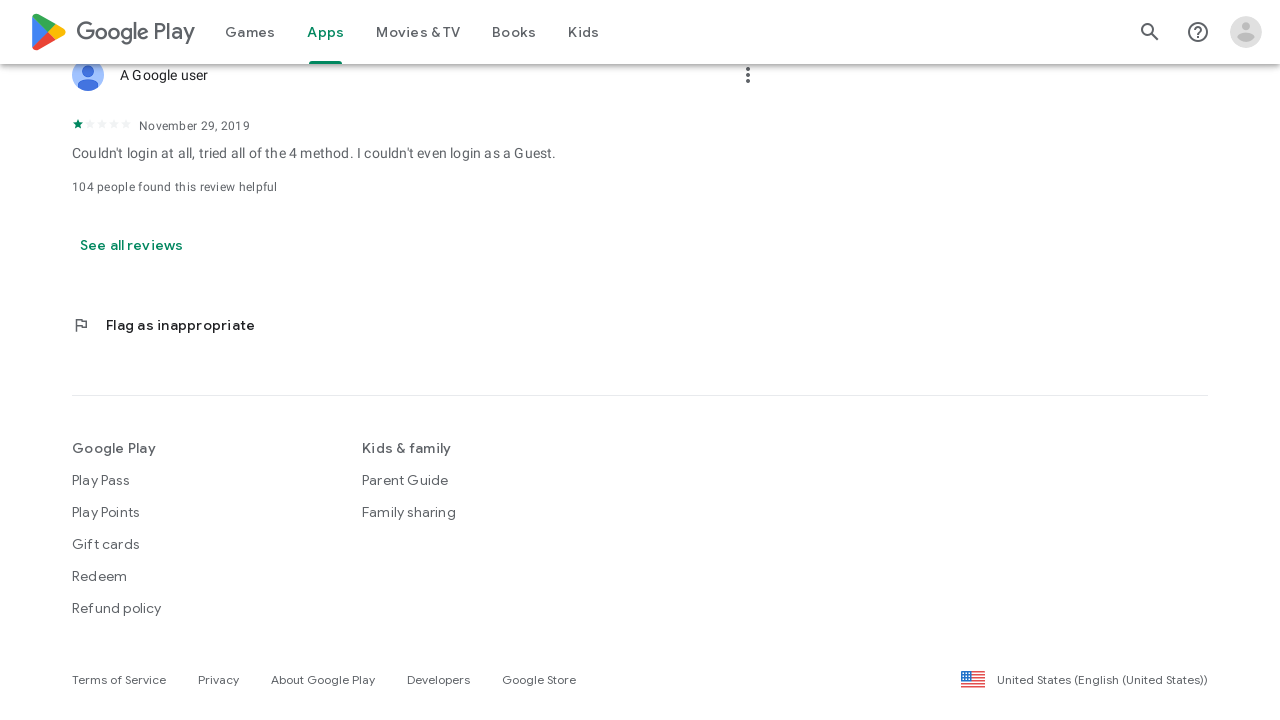

Located 'Show more reviews' button
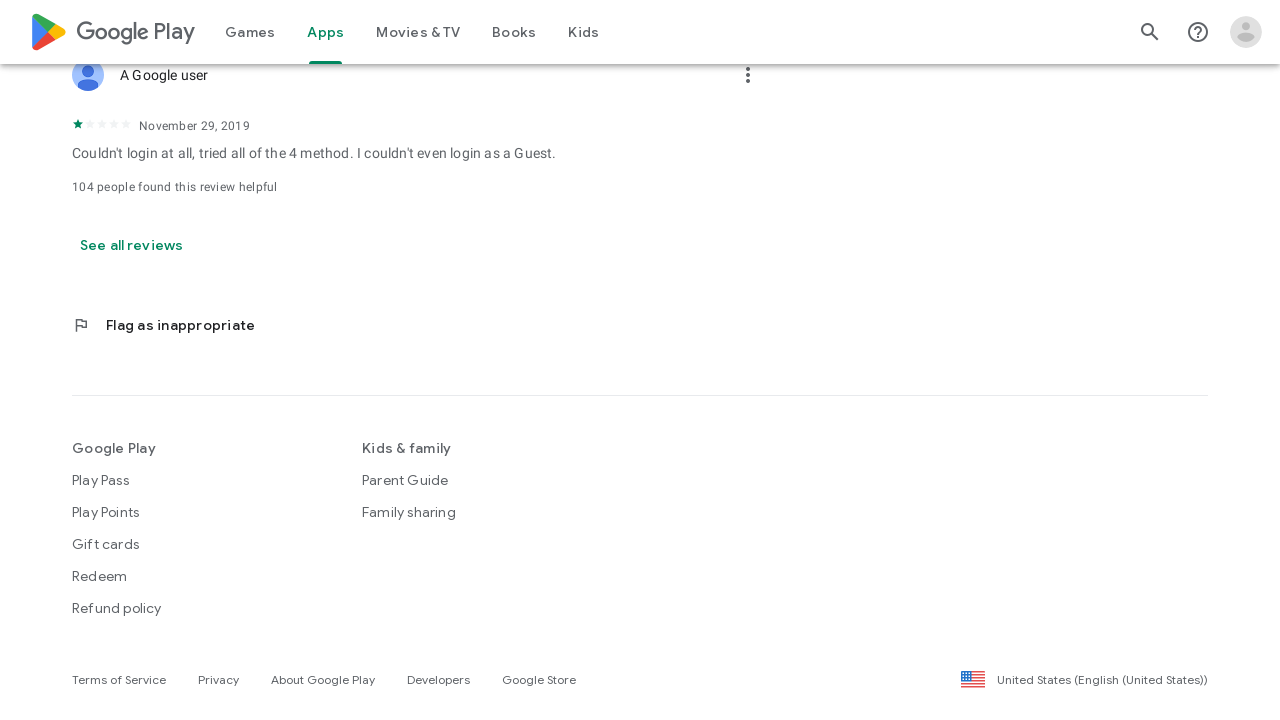

Scrolled to bottom of page
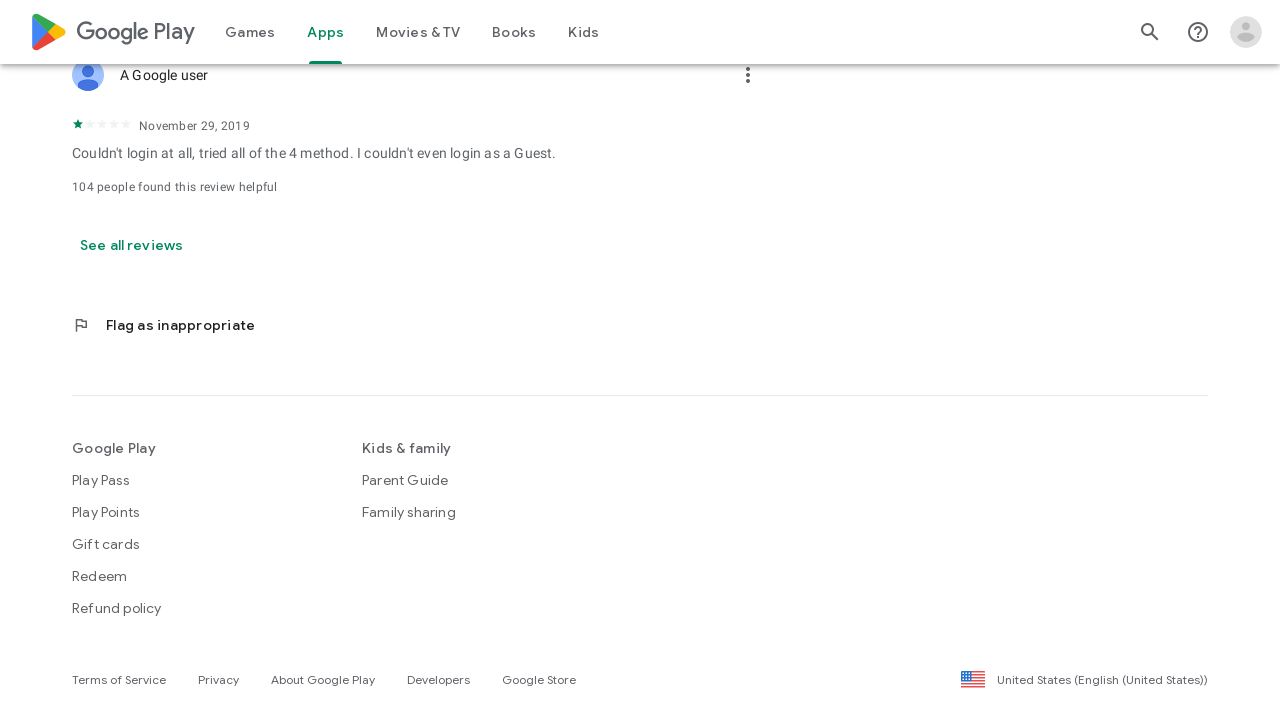

Waited 3 seconds for content to load
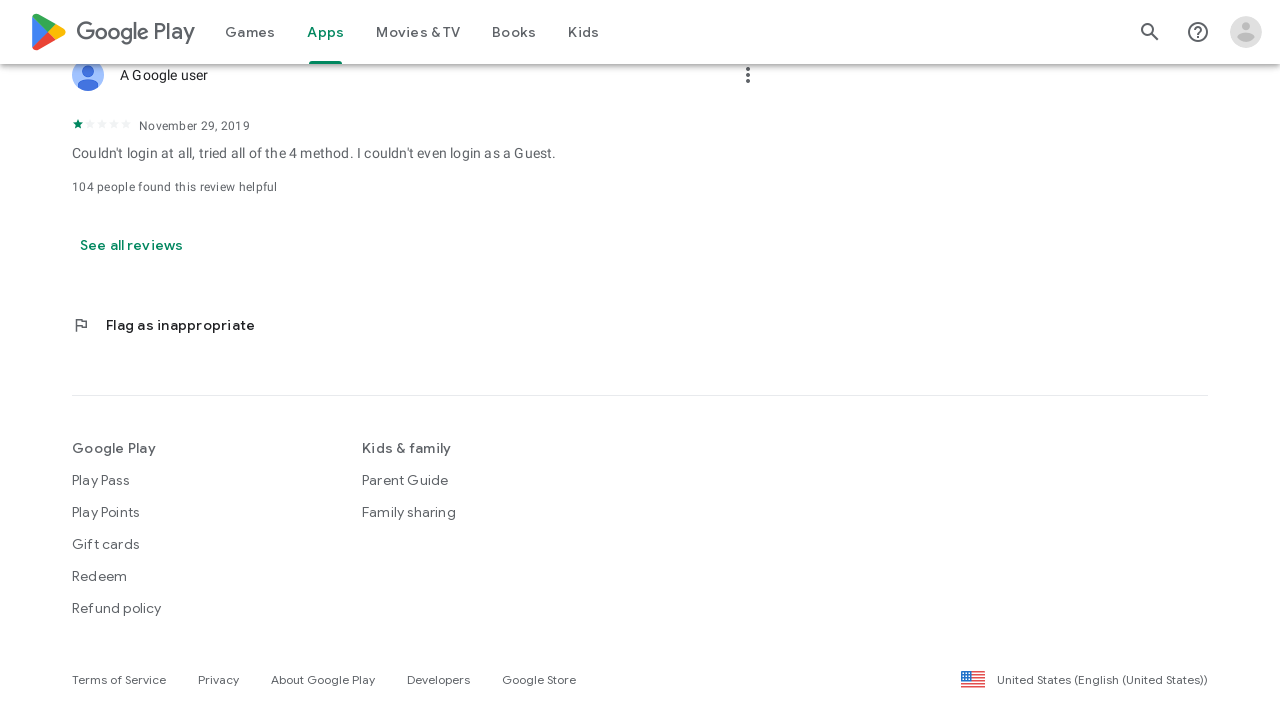

Located 'Show more reviews' button
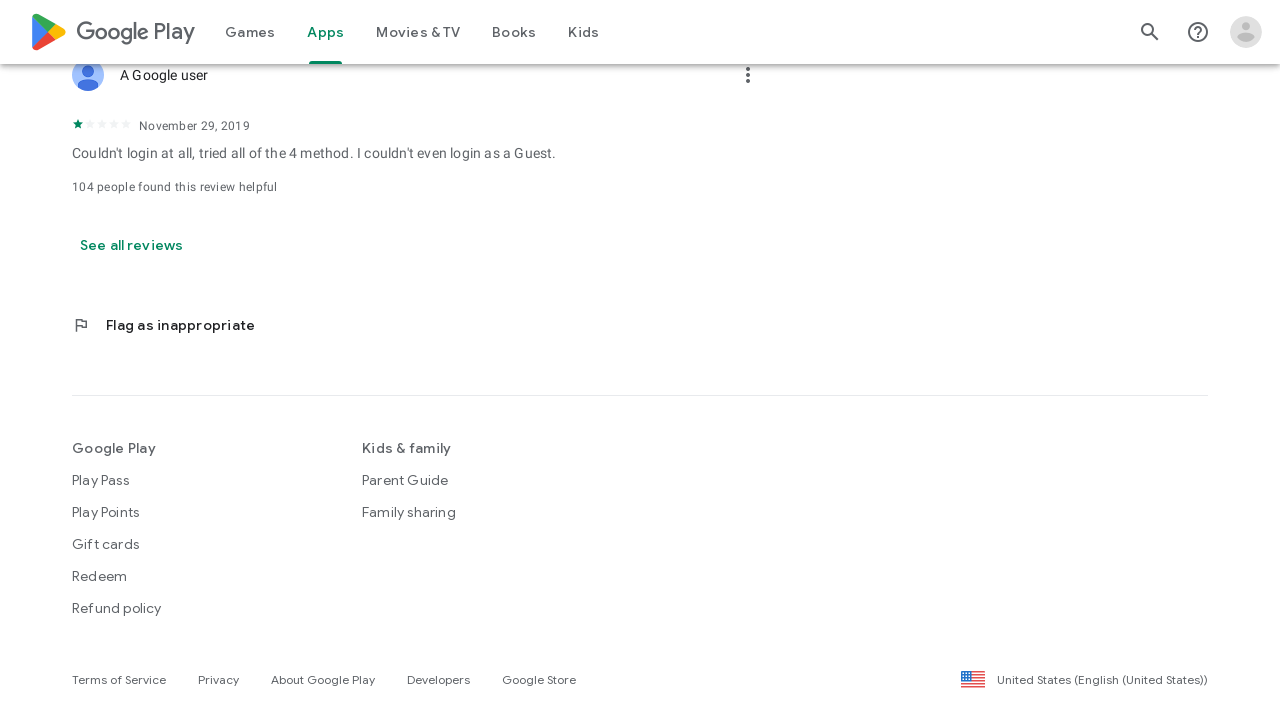

Scrolled to bottom of page
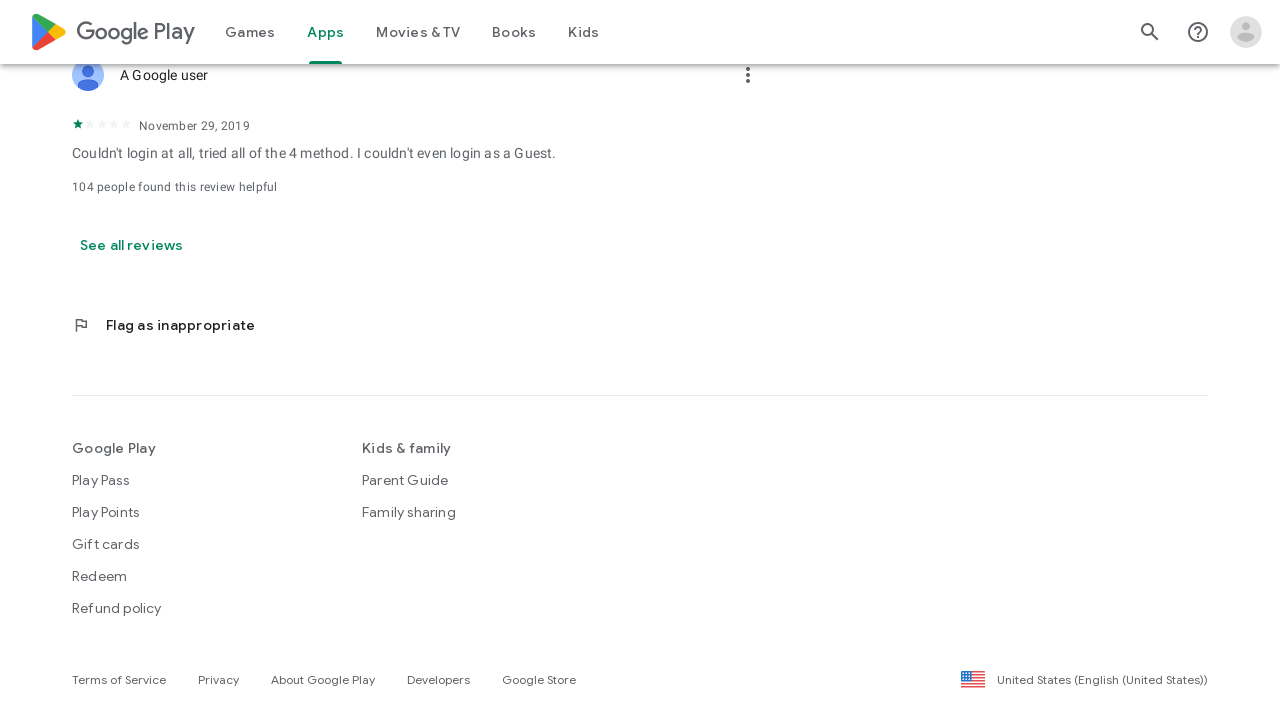

Waited 3 seconds for content to load
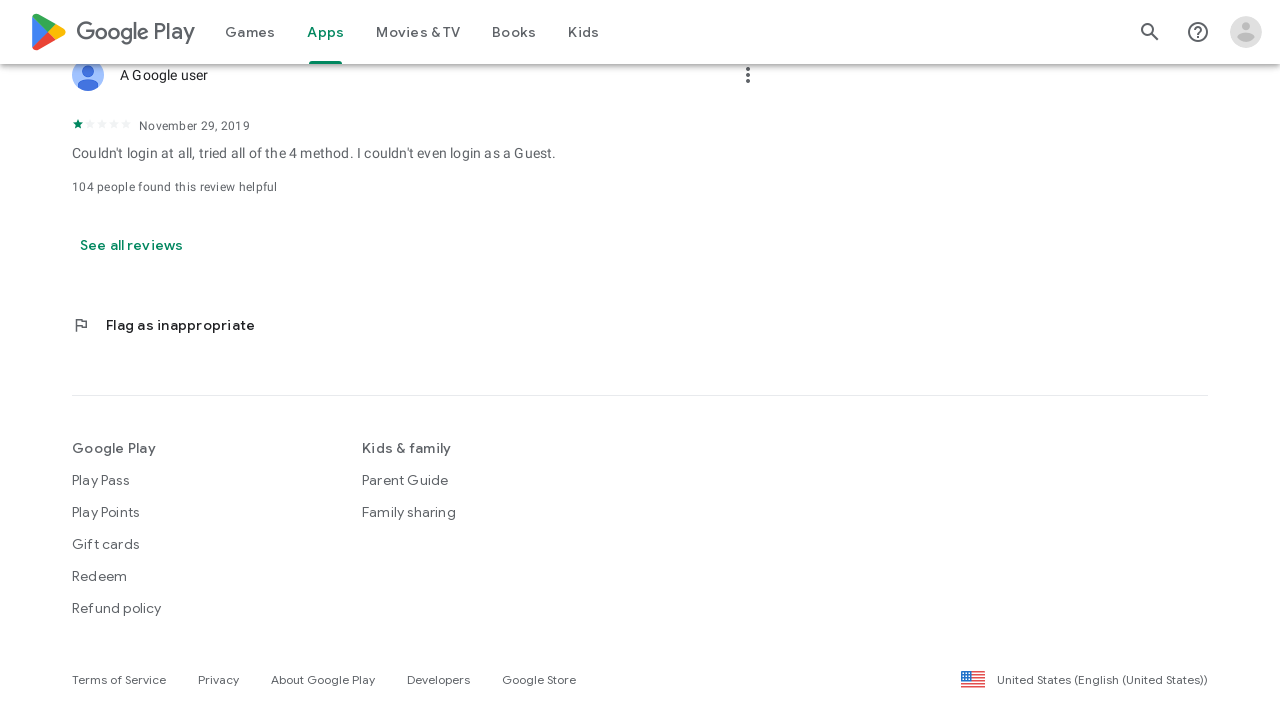

Located 'Show more reviews' button
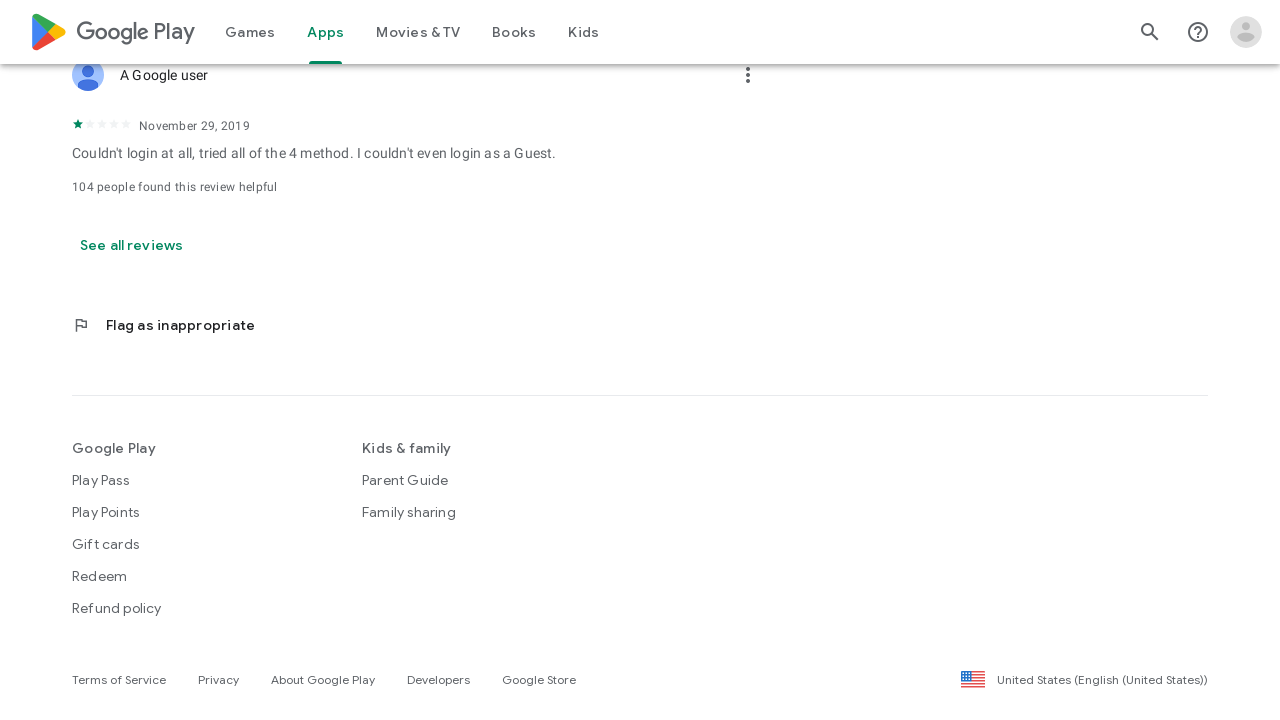

Scrolled to bottom of page
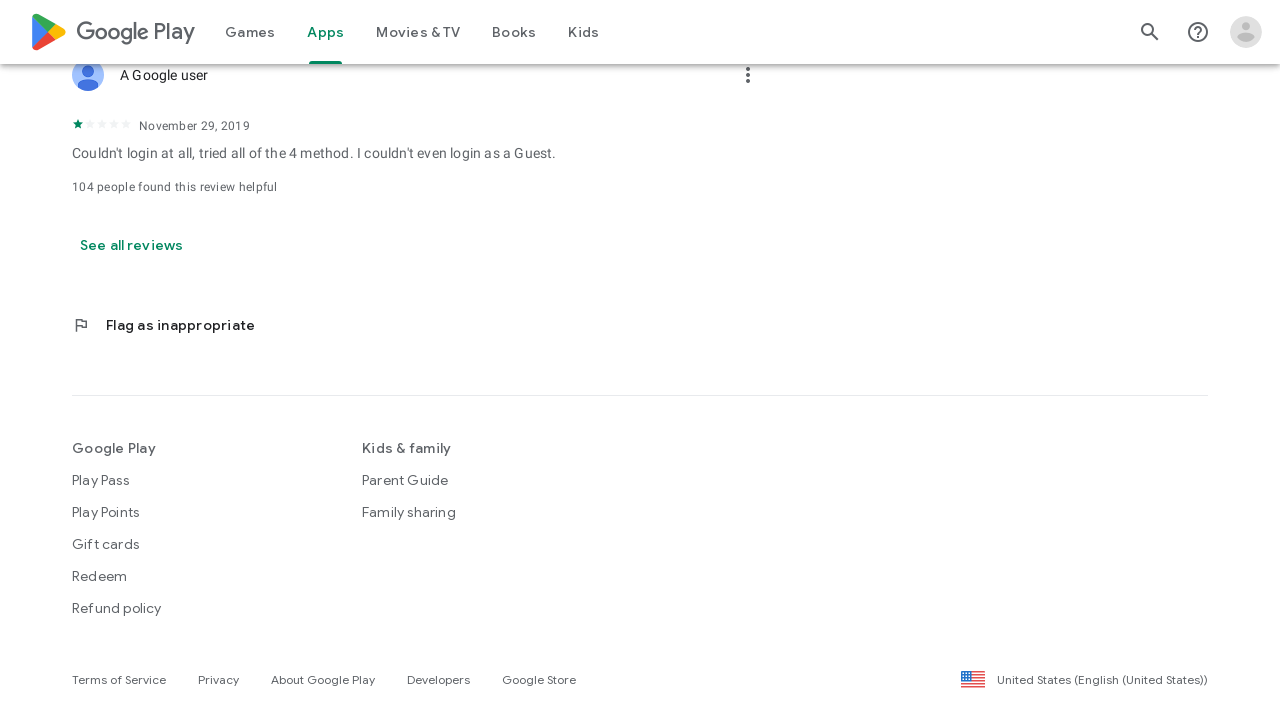

Waited 3 seconds for content to load
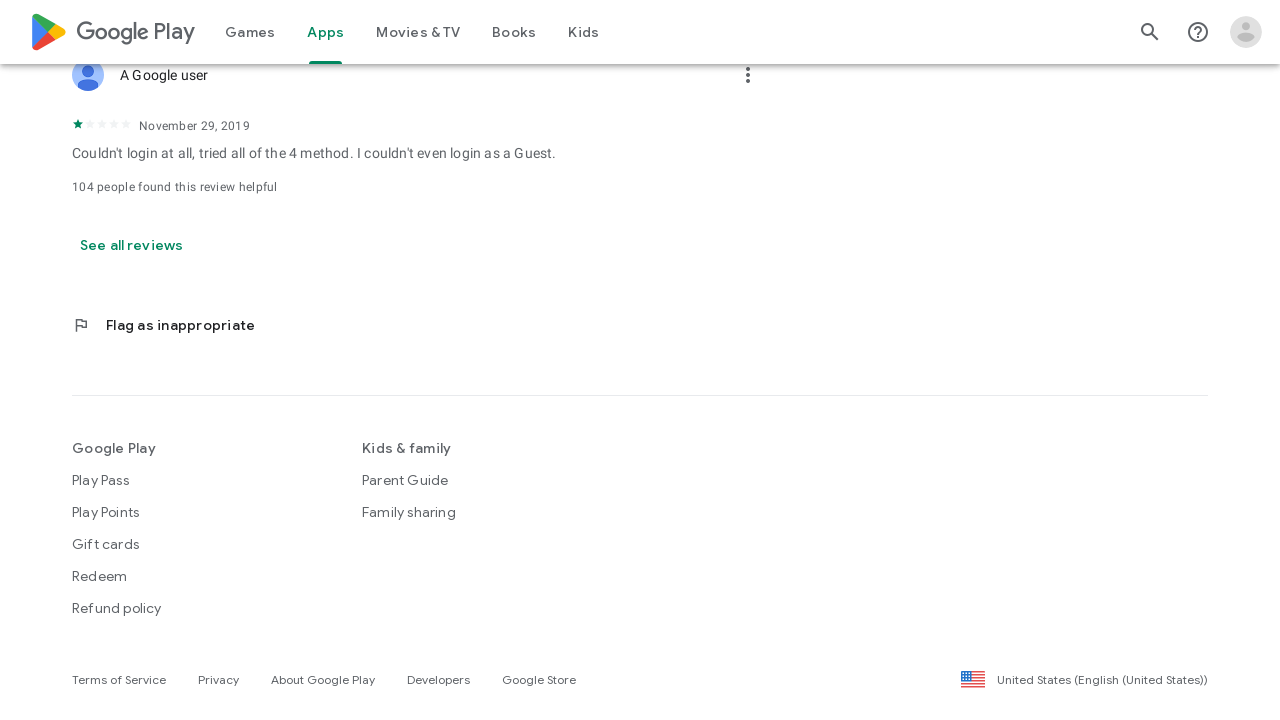

Located 'Show more reviews' button
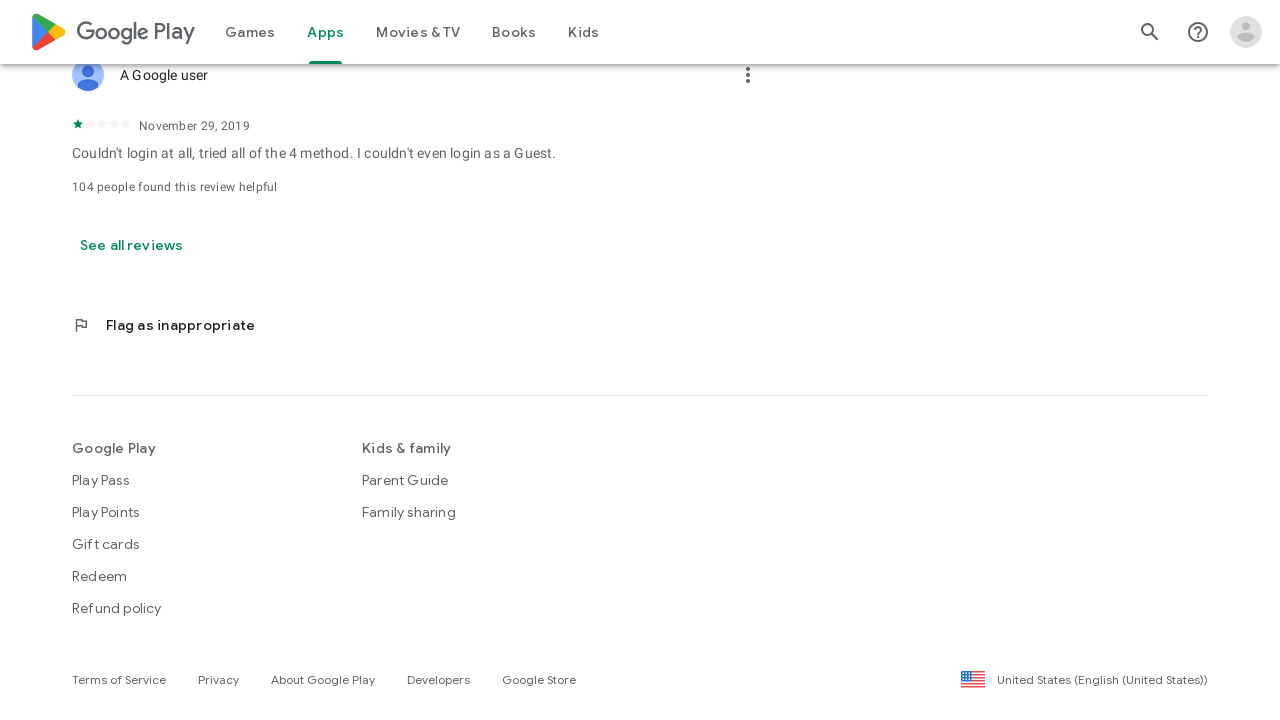

Scrolled to bottom of page
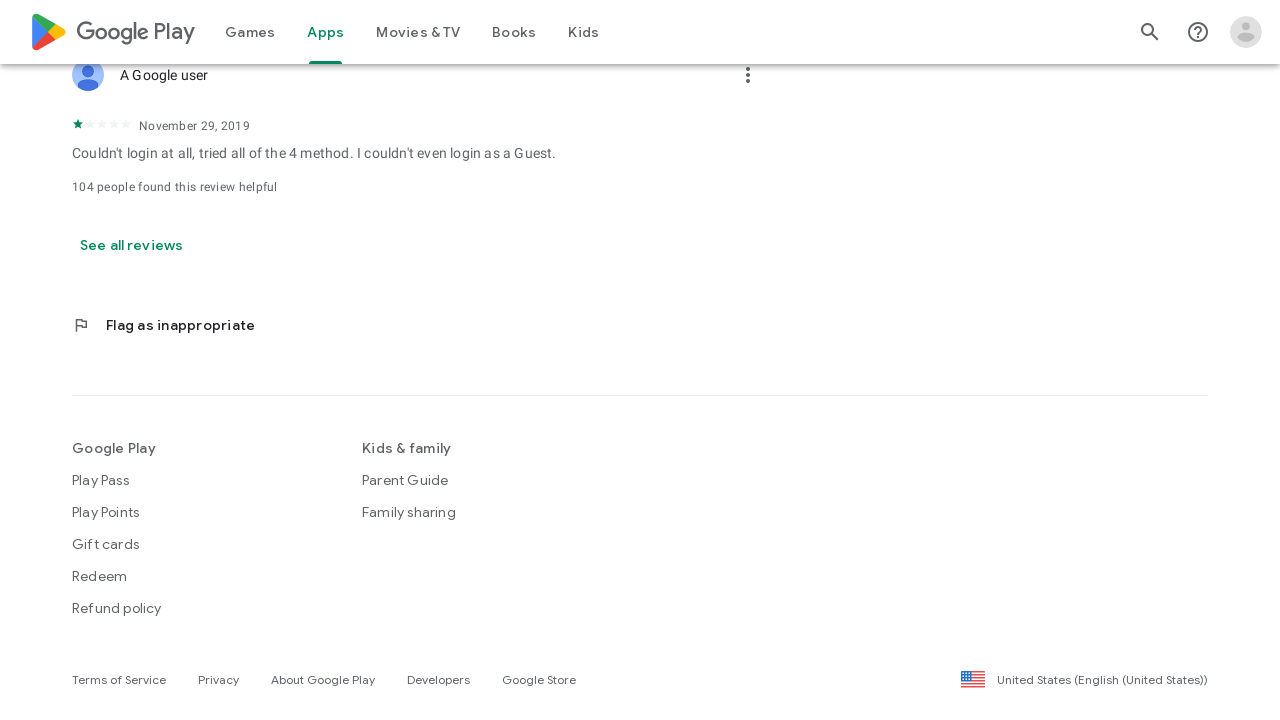

Waited 3 seconds for content to load
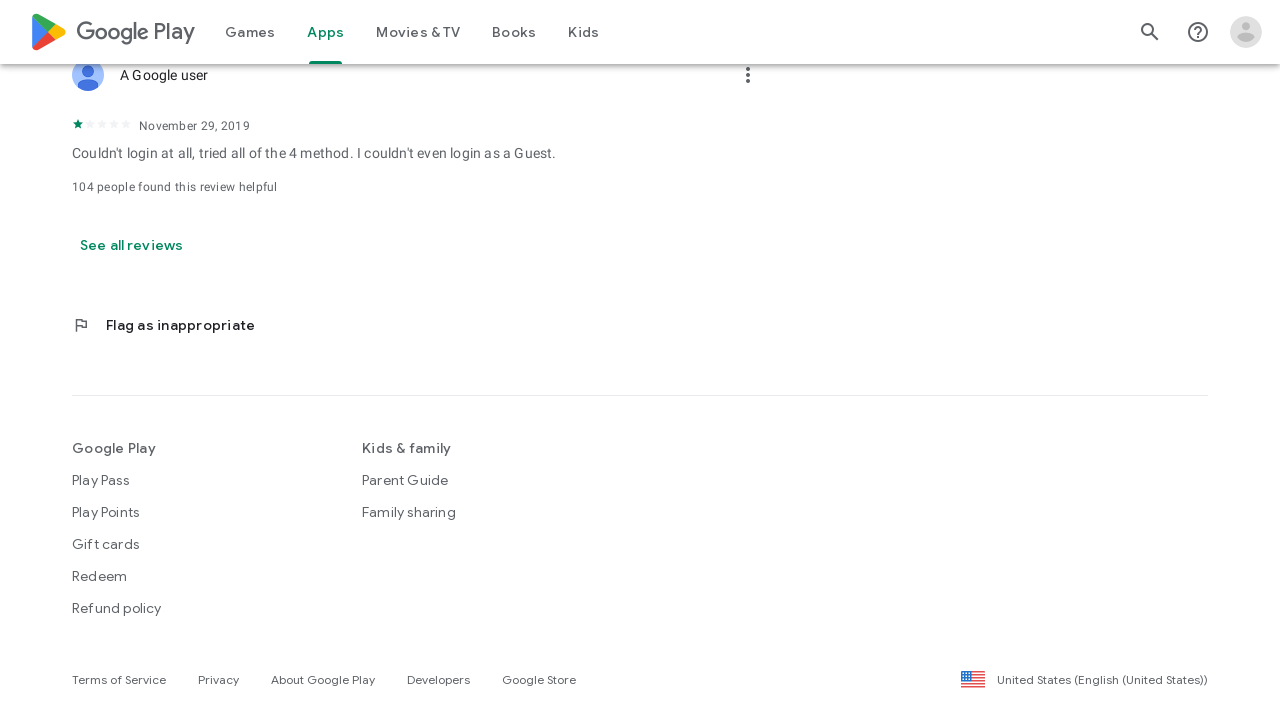

Located 'Show more reviews' button
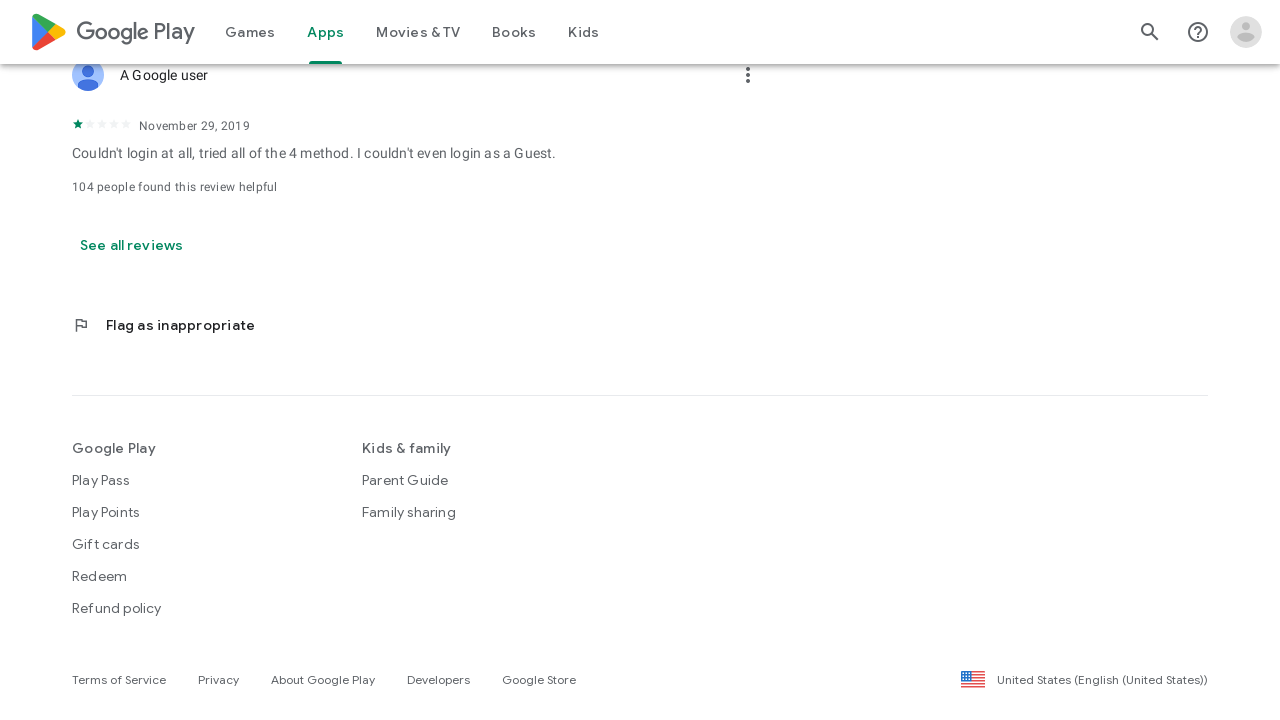

Scrolled to bottom of page
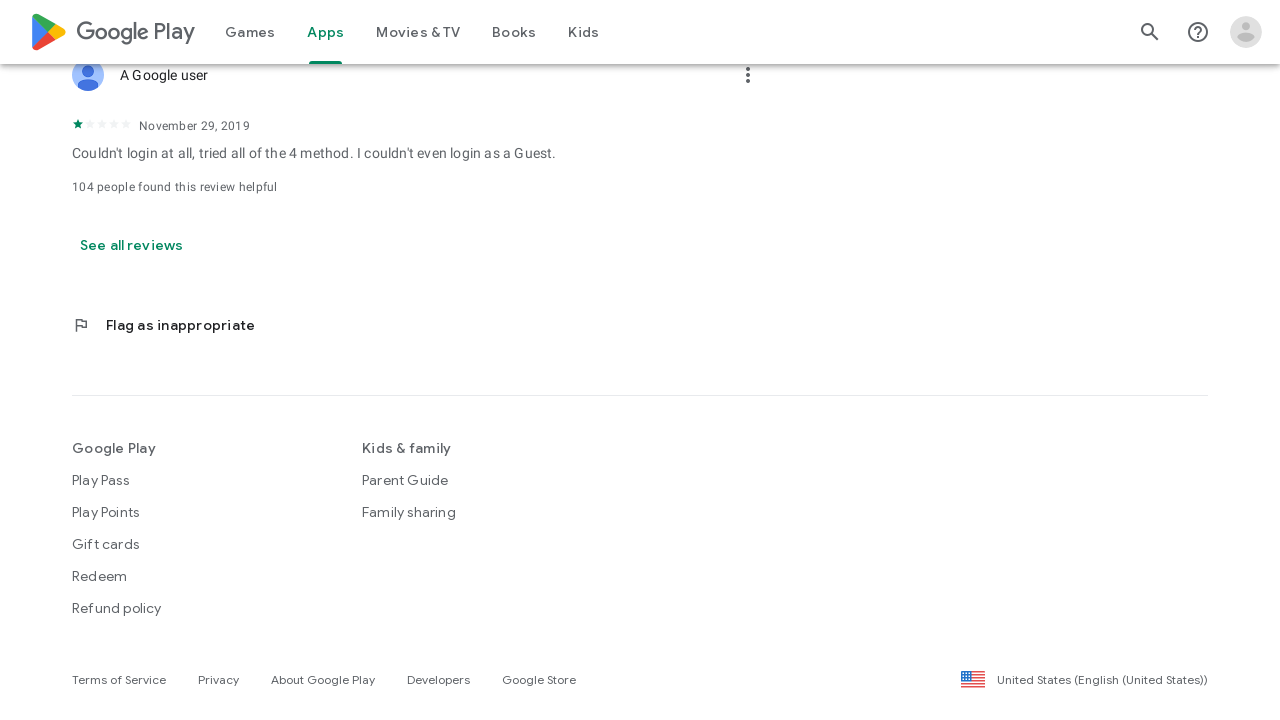

Waited 3 seconds for content to load
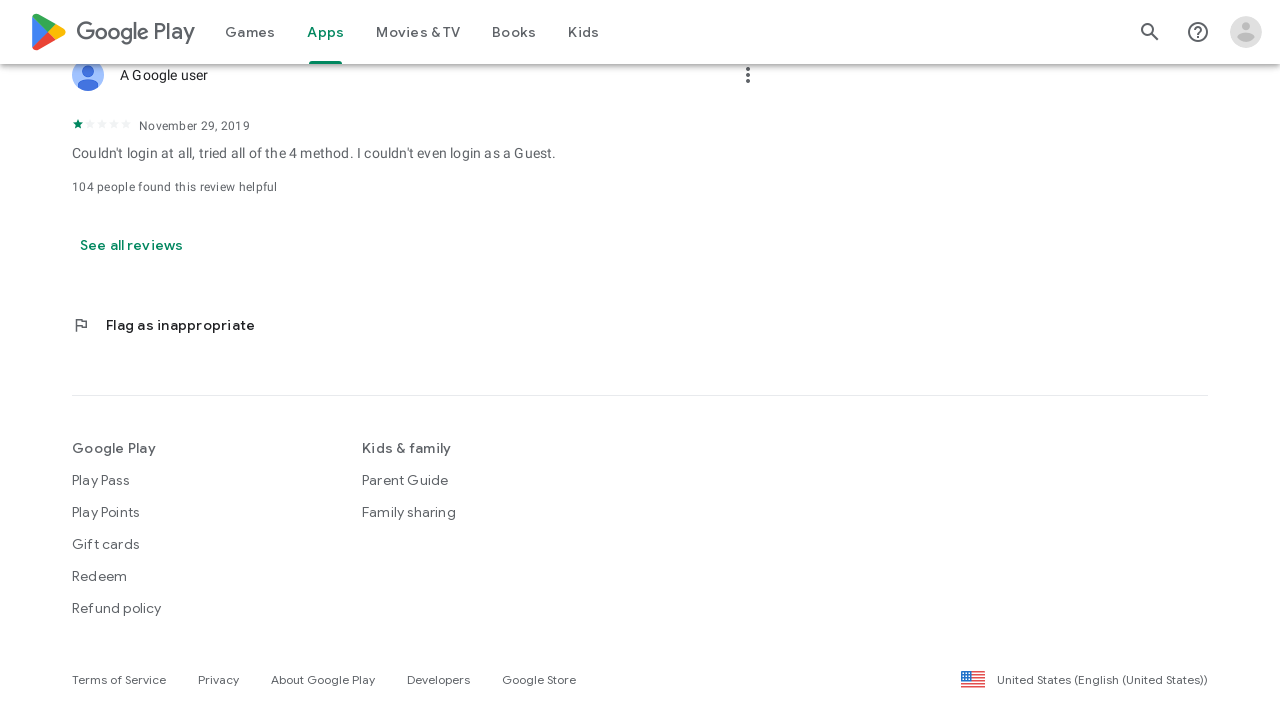

Located 'Show more reviews' button
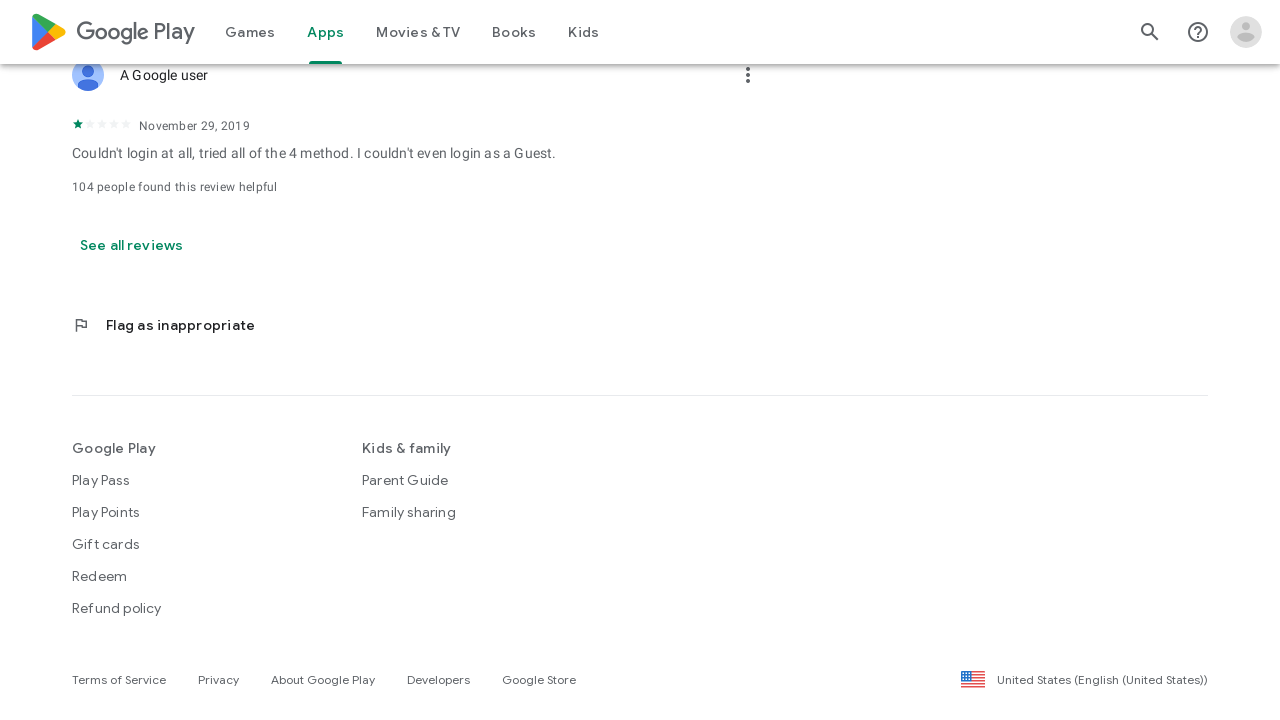

Scrolled to bottom of page
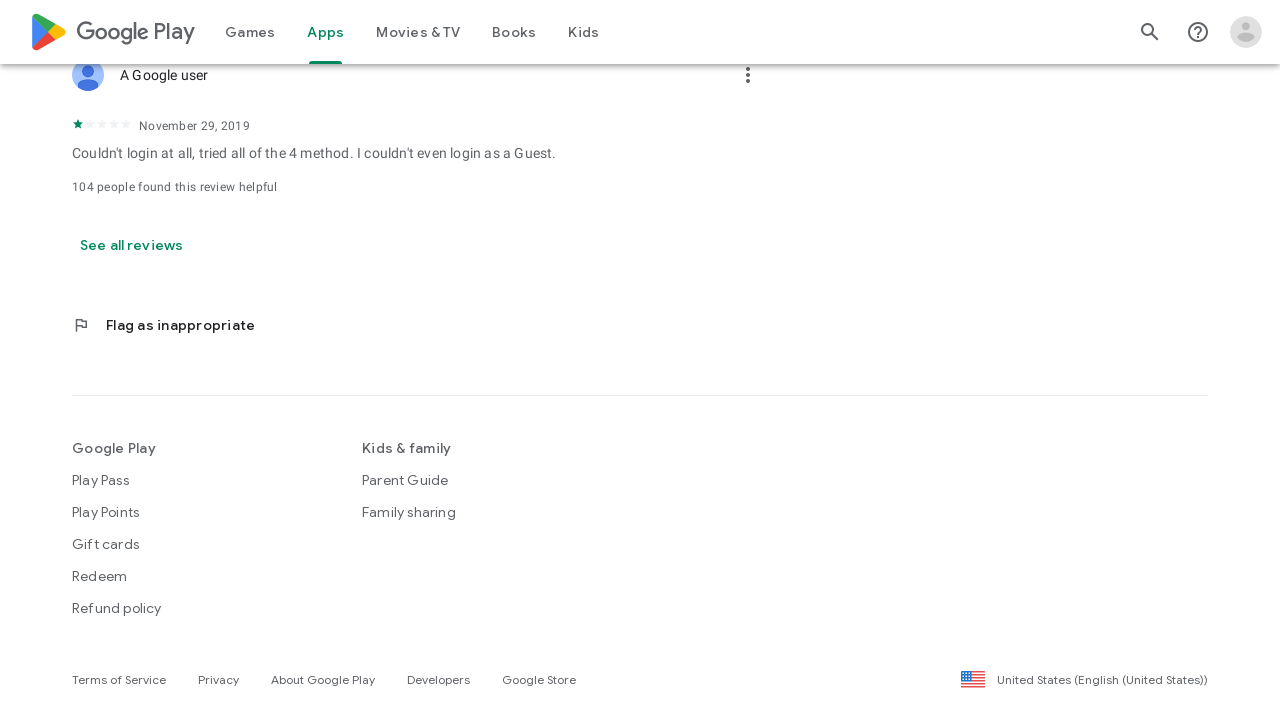

Waited 3 seconds for content to load
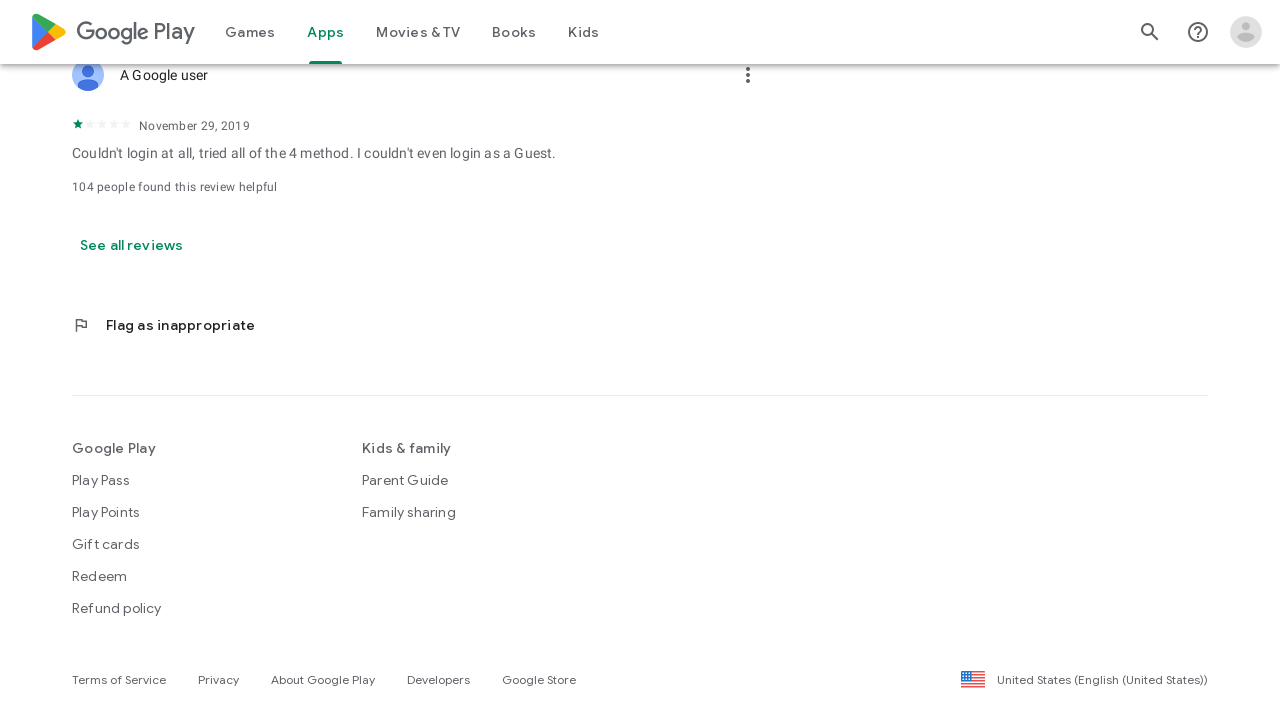

Located 'Show more reviews' button
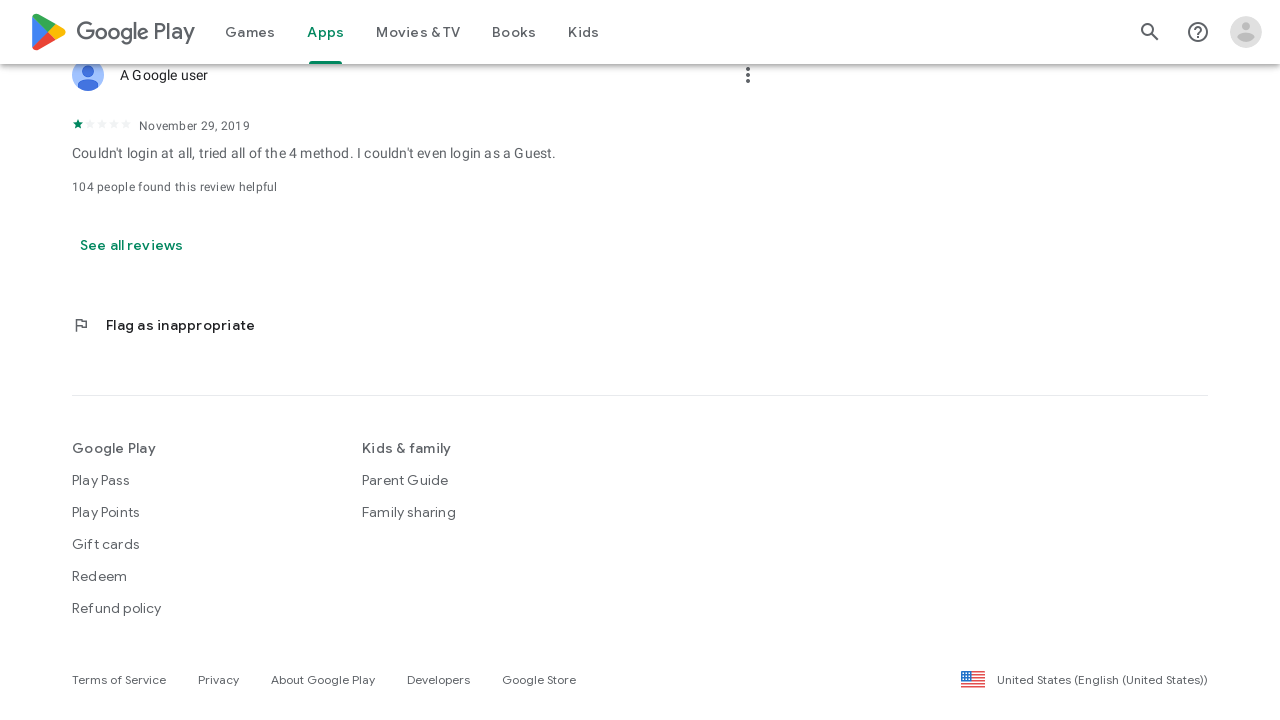

Scrolled to bottom of page
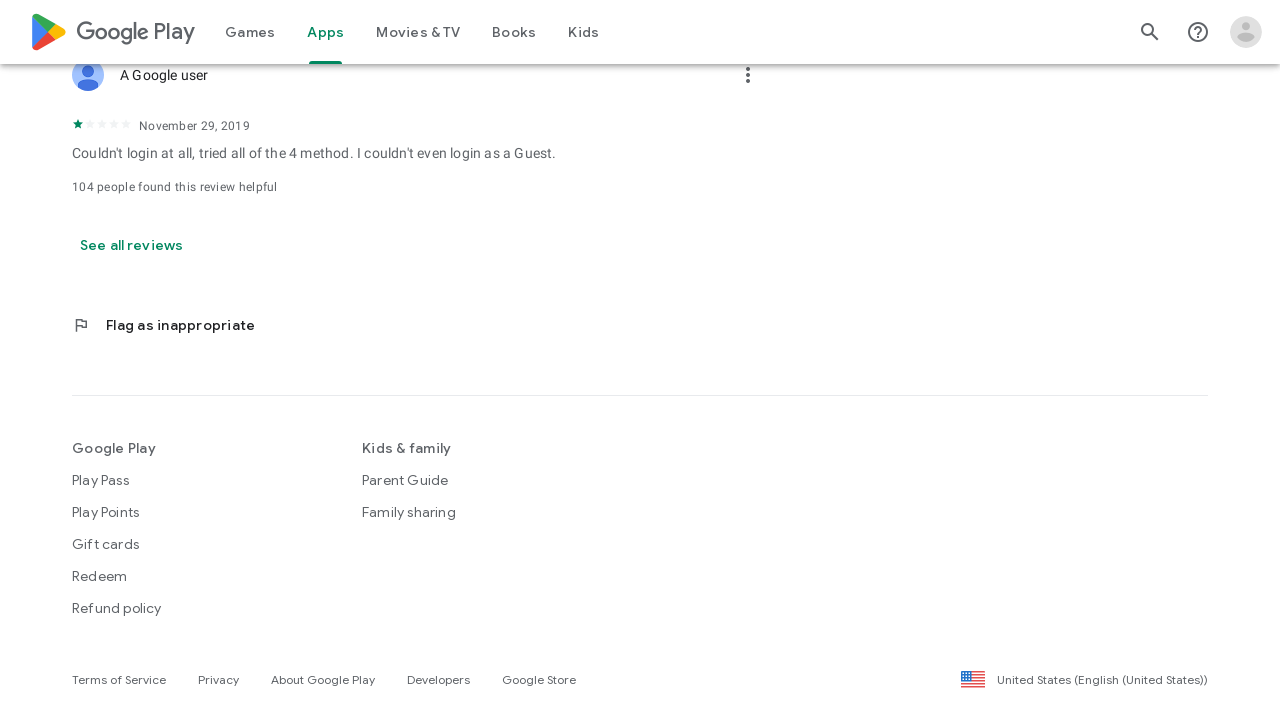

Waited 3 seconds for content to load
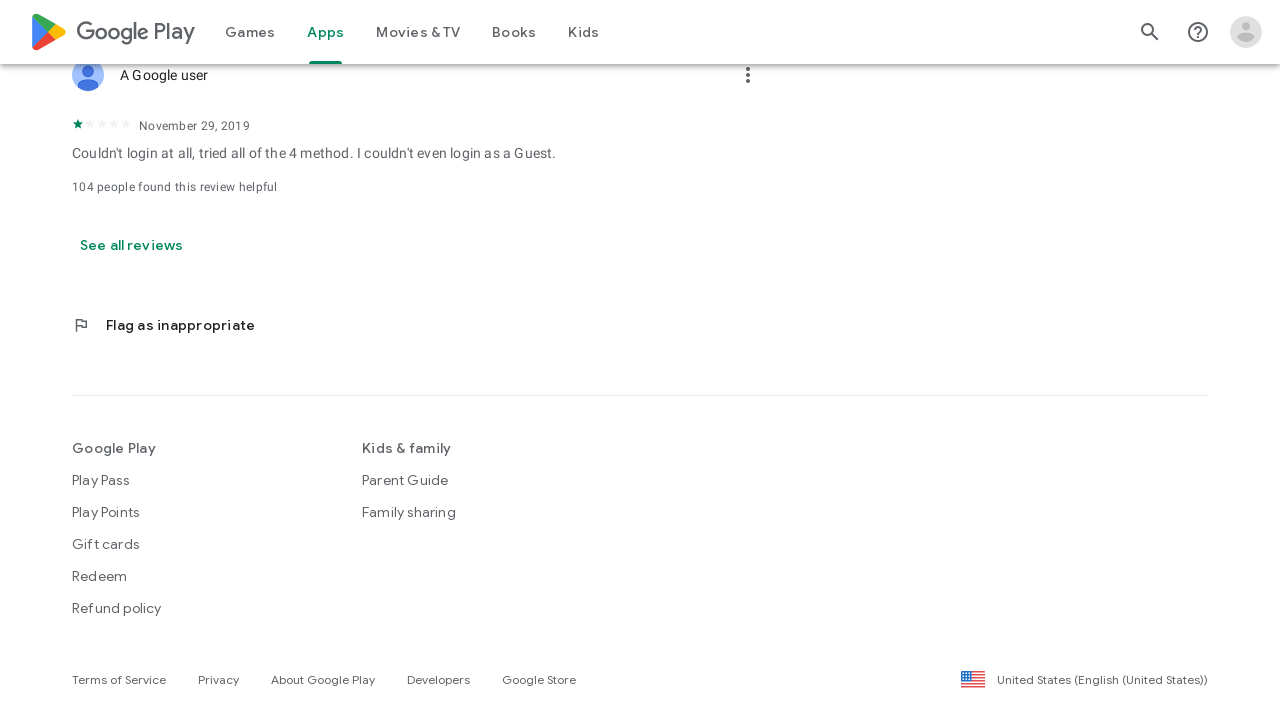

Located 'Show more reviews' button
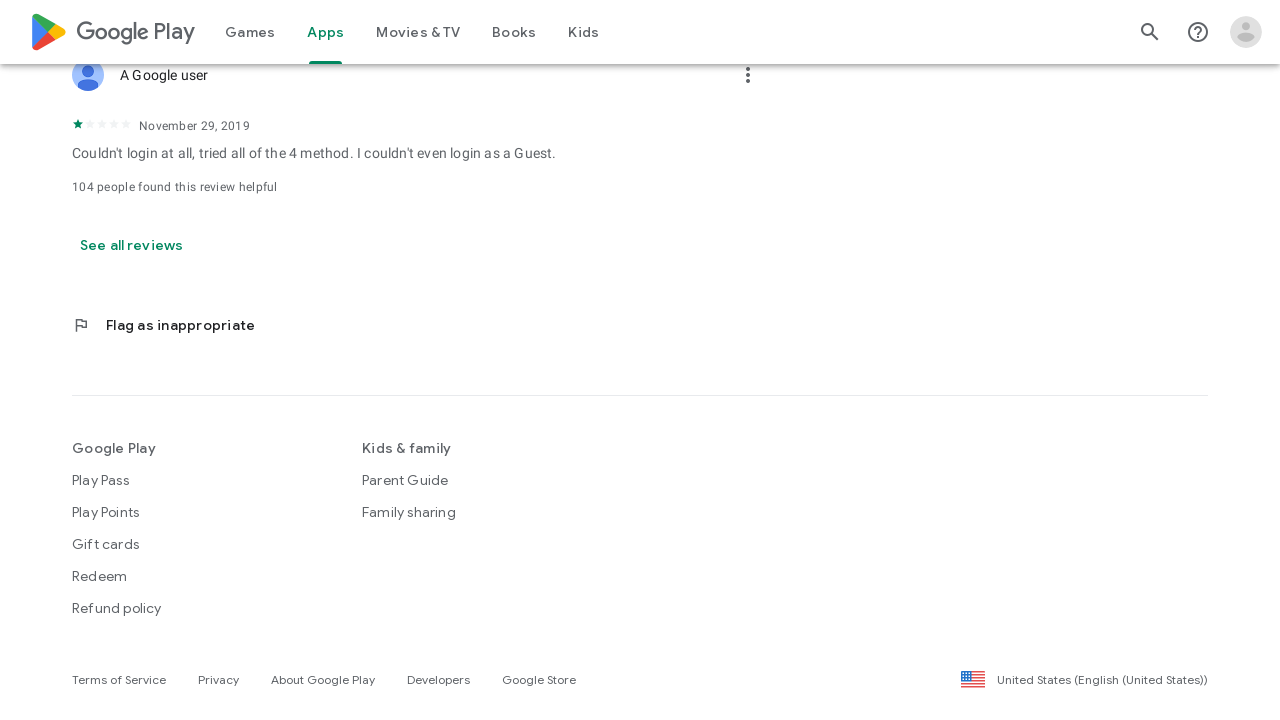

Scrolled to bottom of page
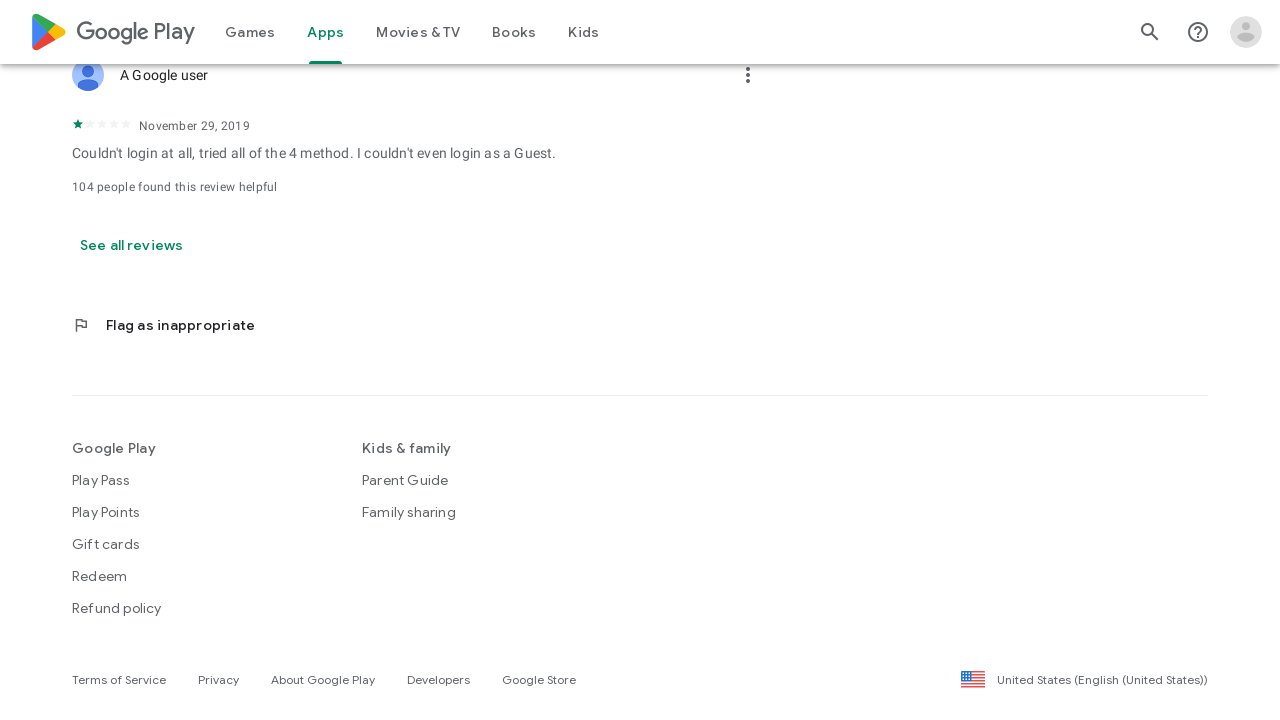

Waited 3 seconds for content to load
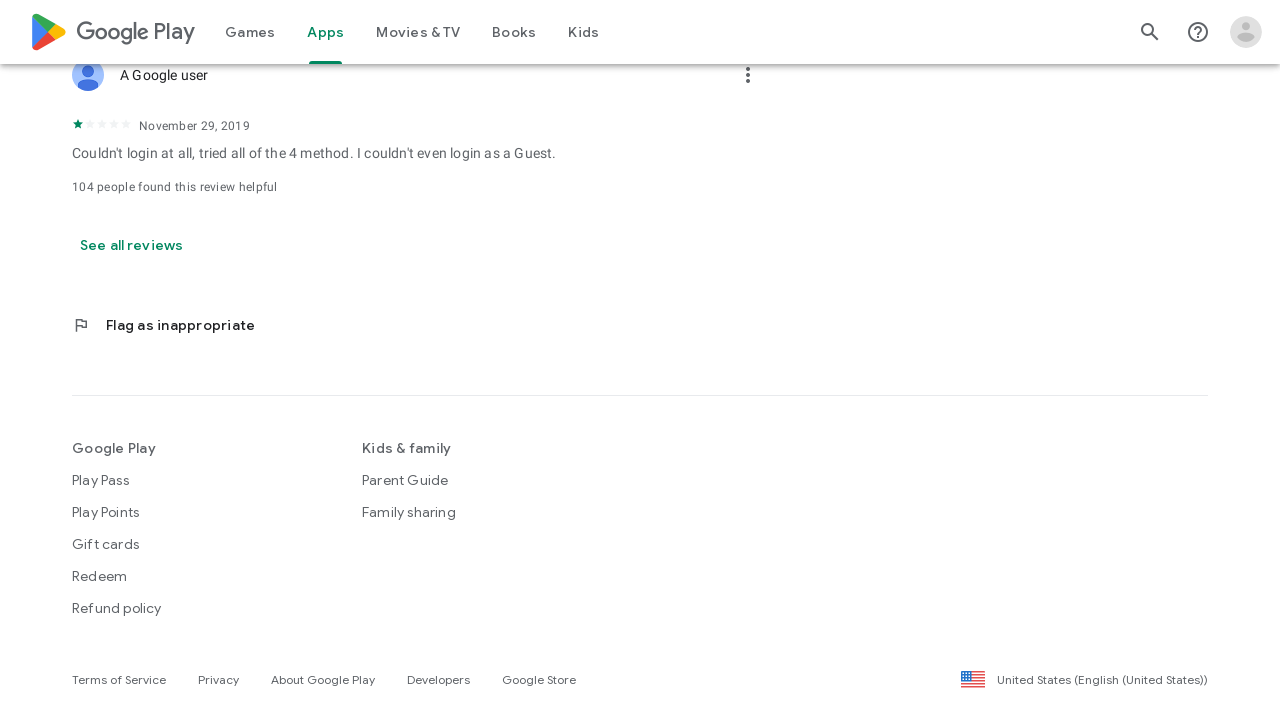

Located 'Show more reviews' button
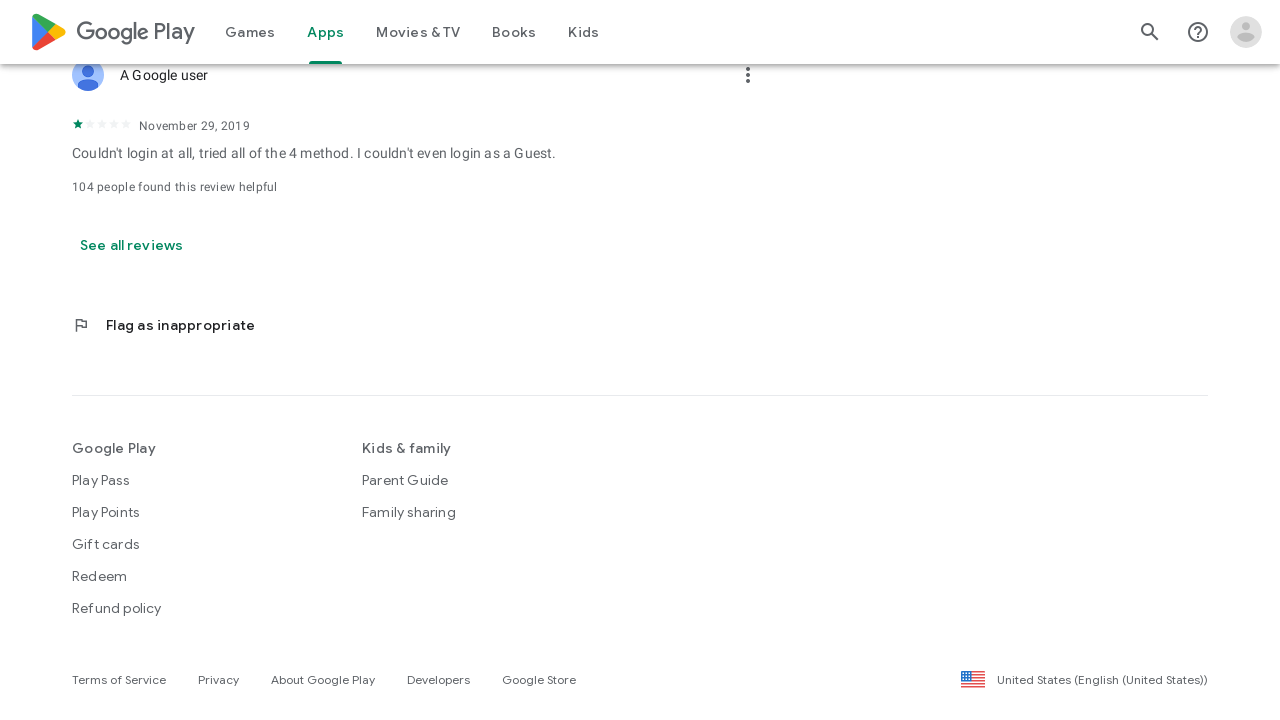

Scrolled to bottom of page
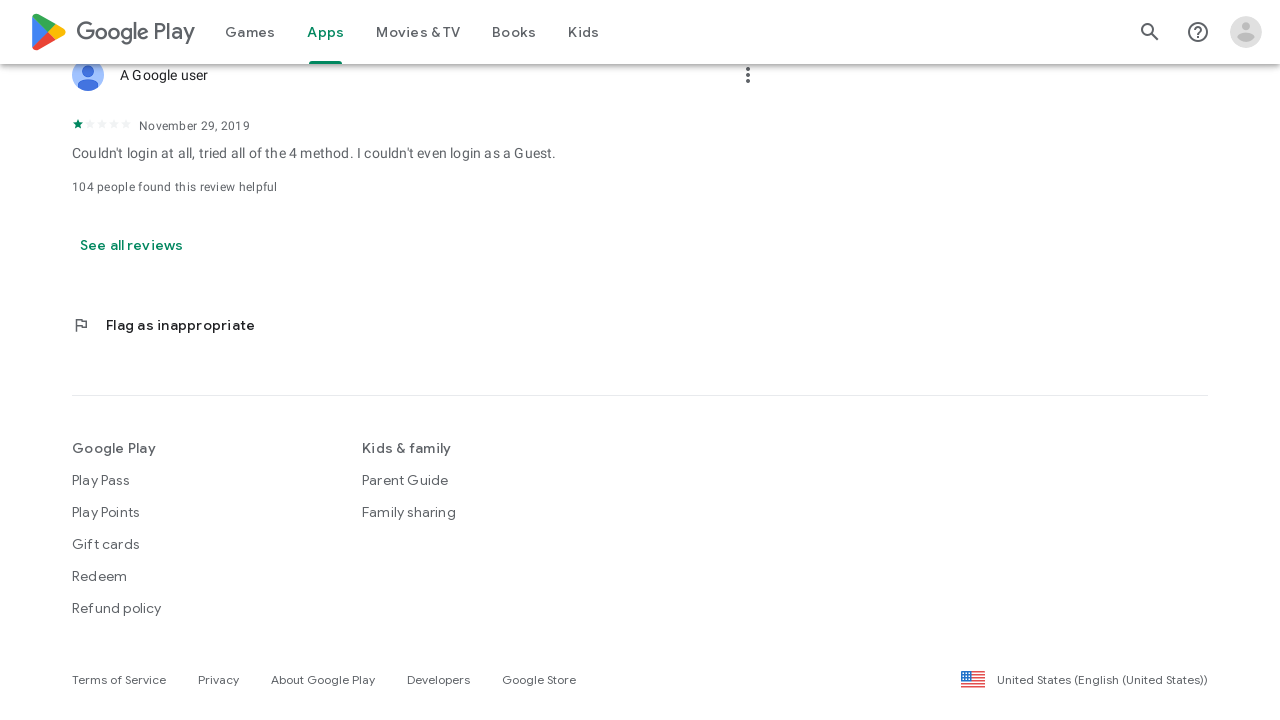

Waited 3 seconds for content to load
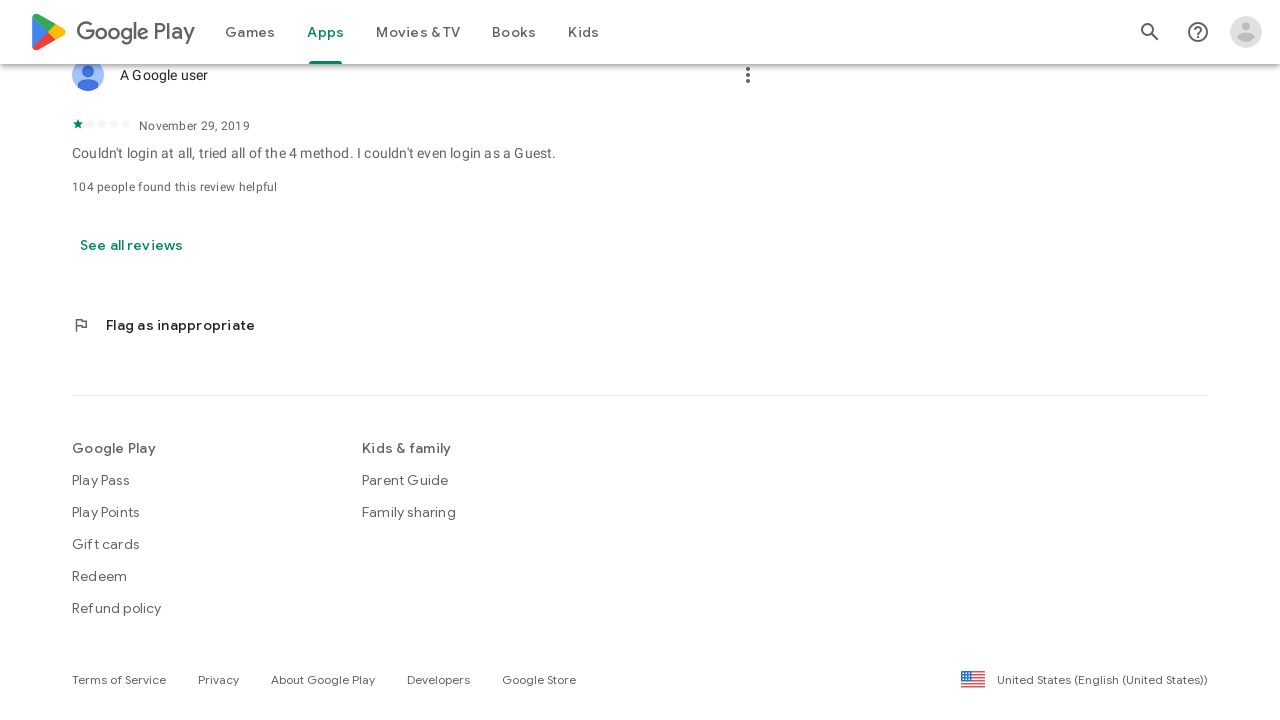

Located 'Show more reviews' button
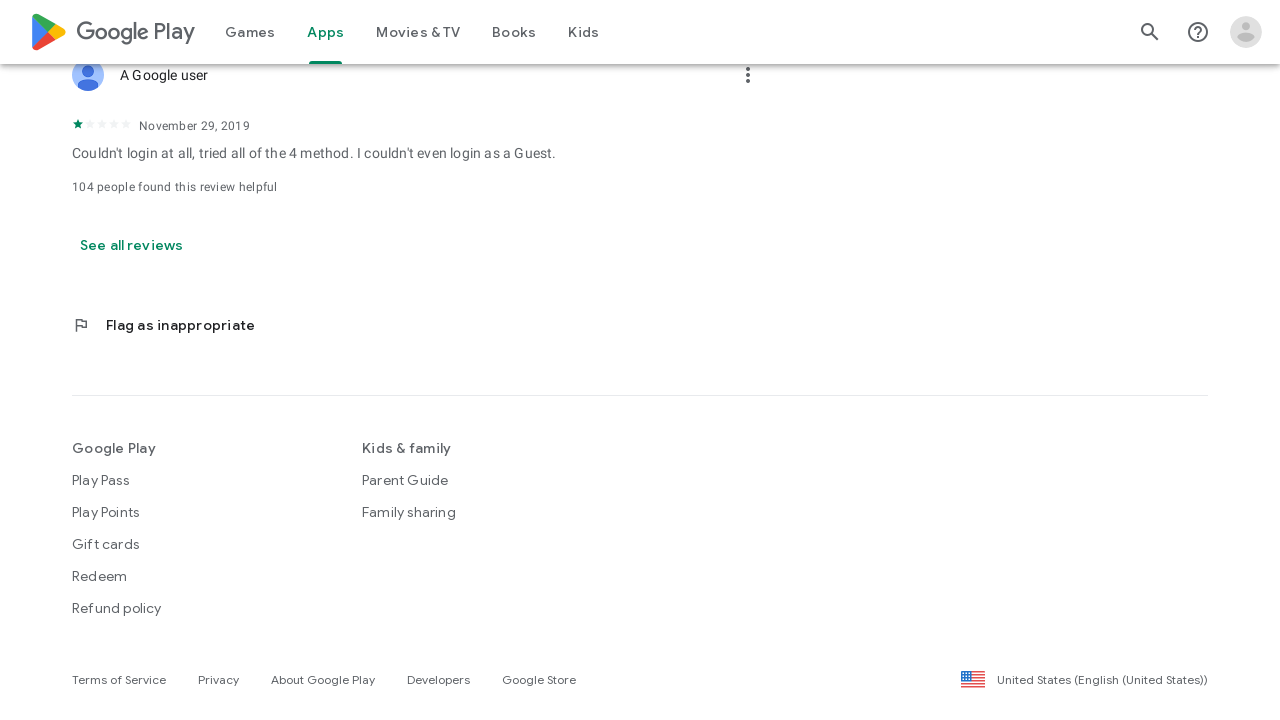

Scrolled to bottom of page
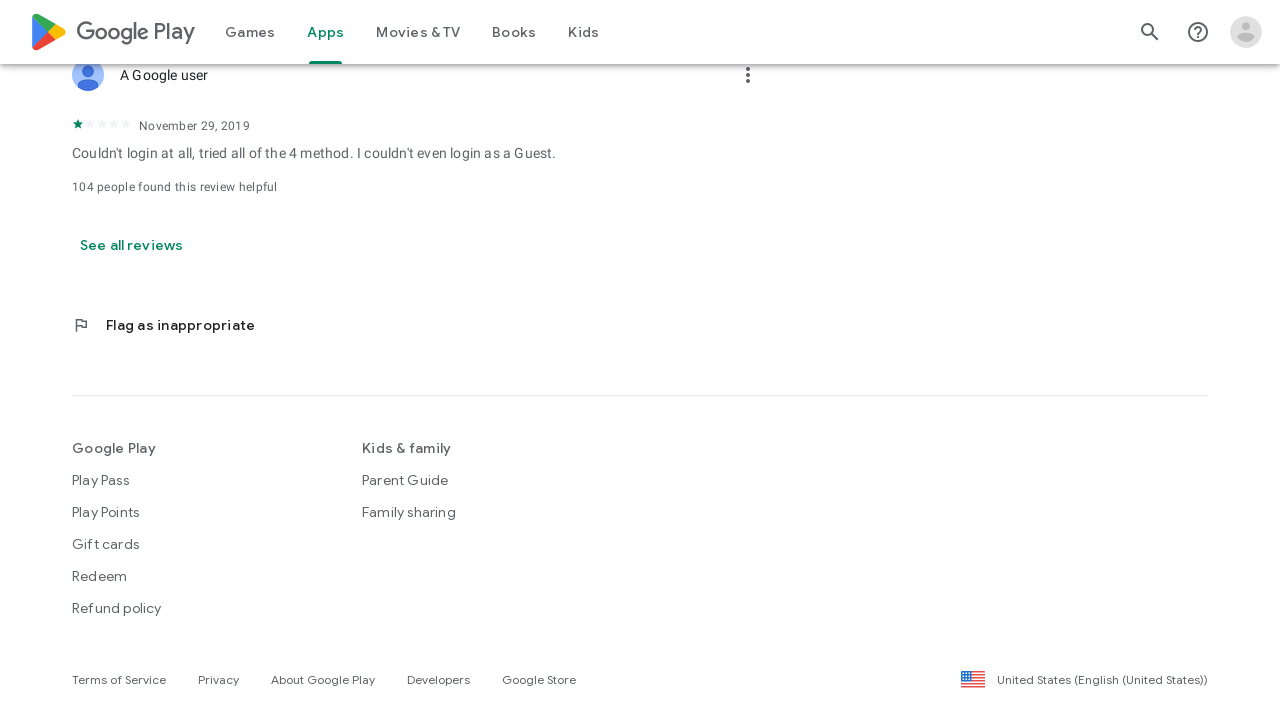

Waited 3 seconds for content to load
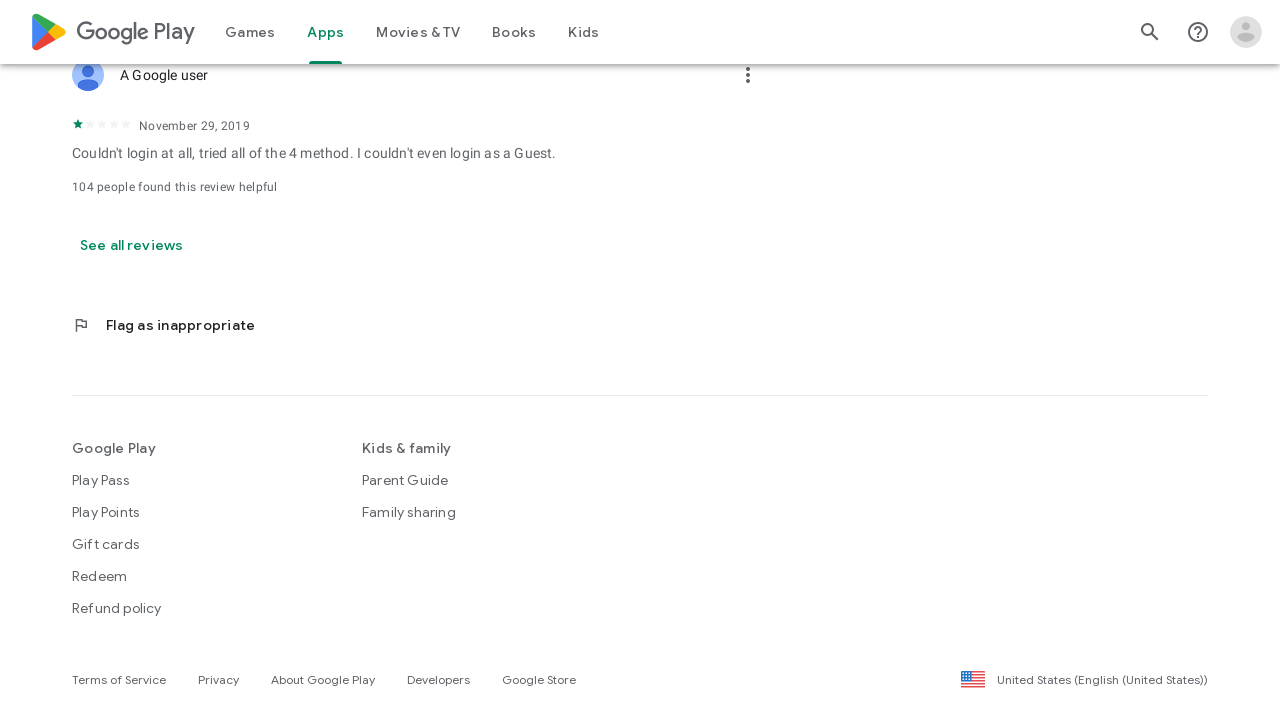

Located 'Show more reviews' button
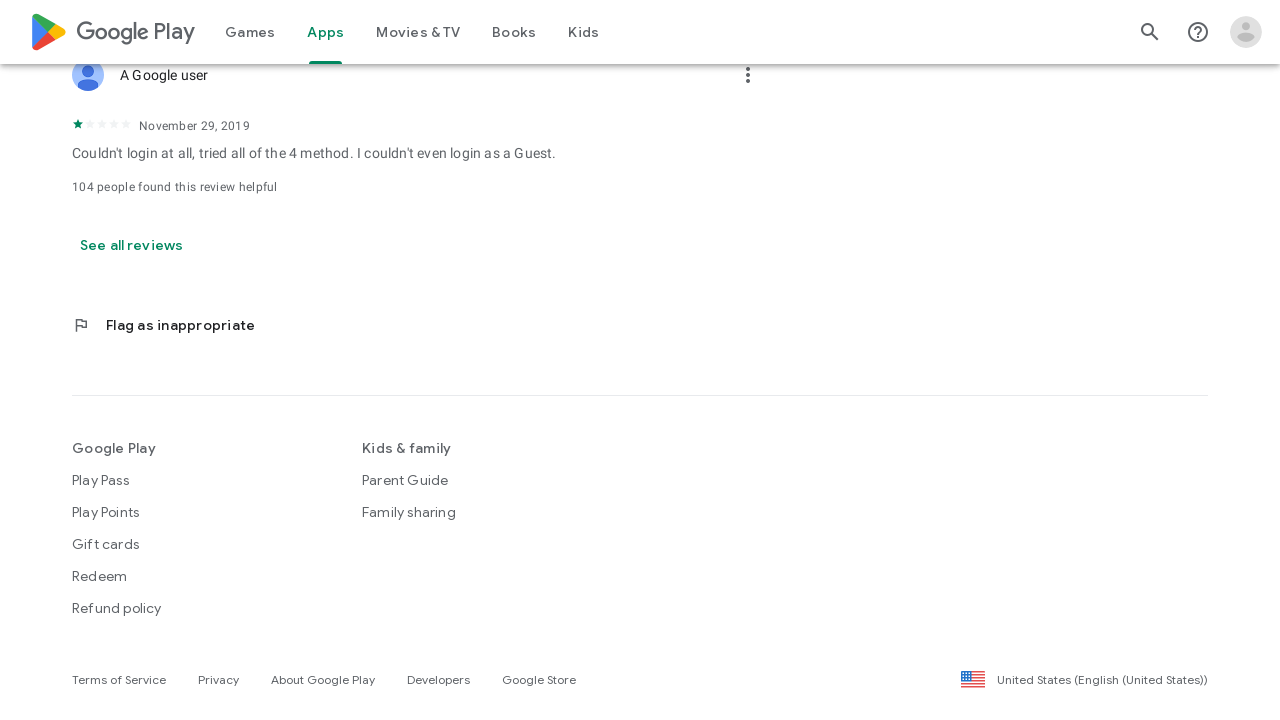

Scrolled to bottom of page
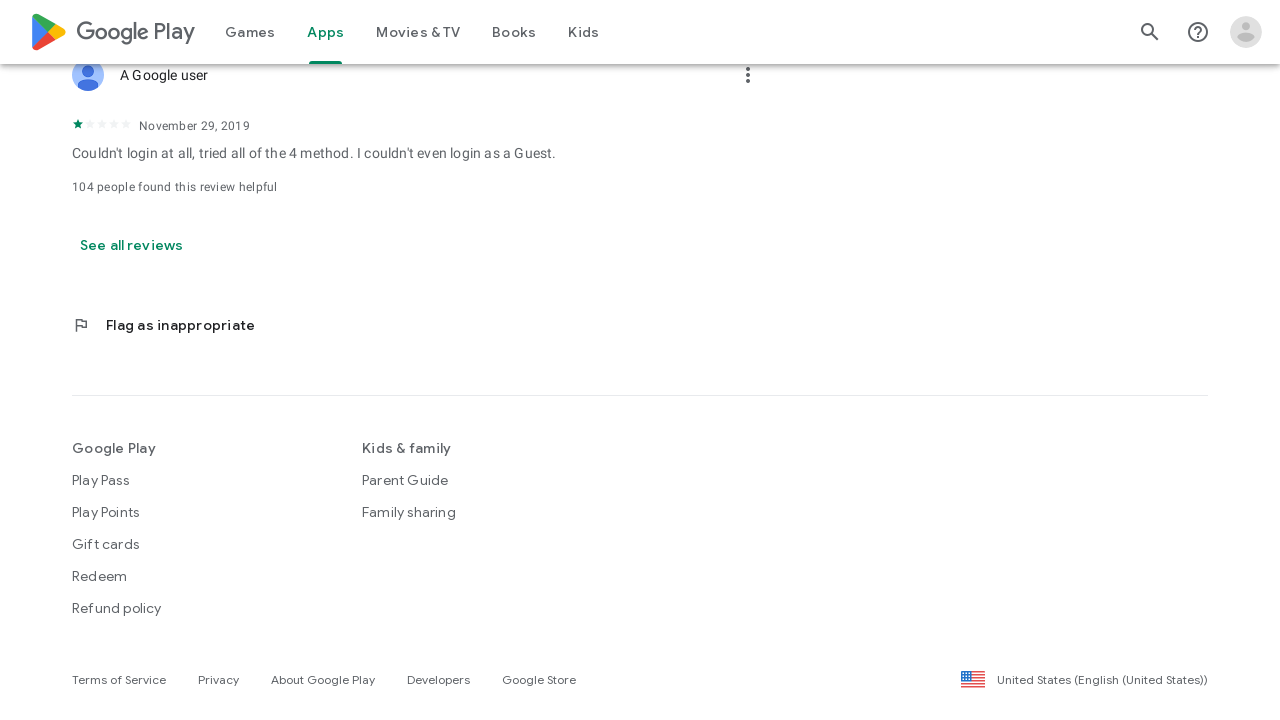

Waited 3 seconds for content to load
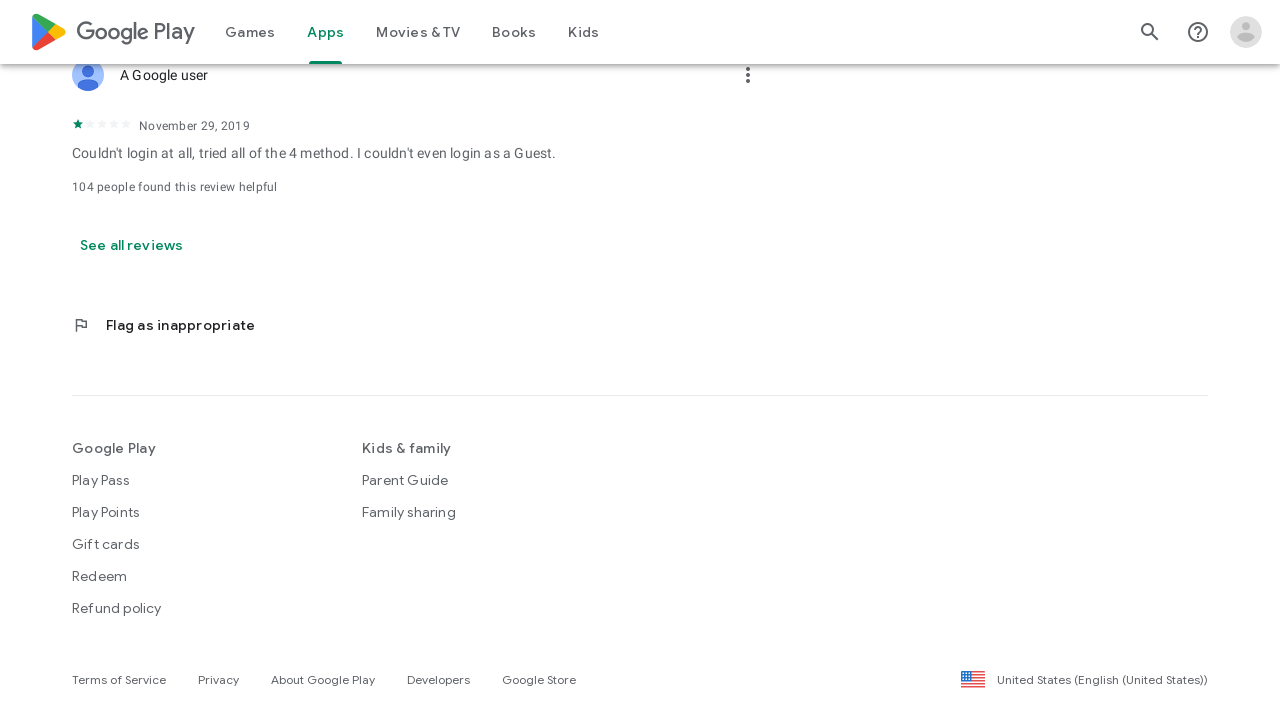

Located 'Show more reviews' button
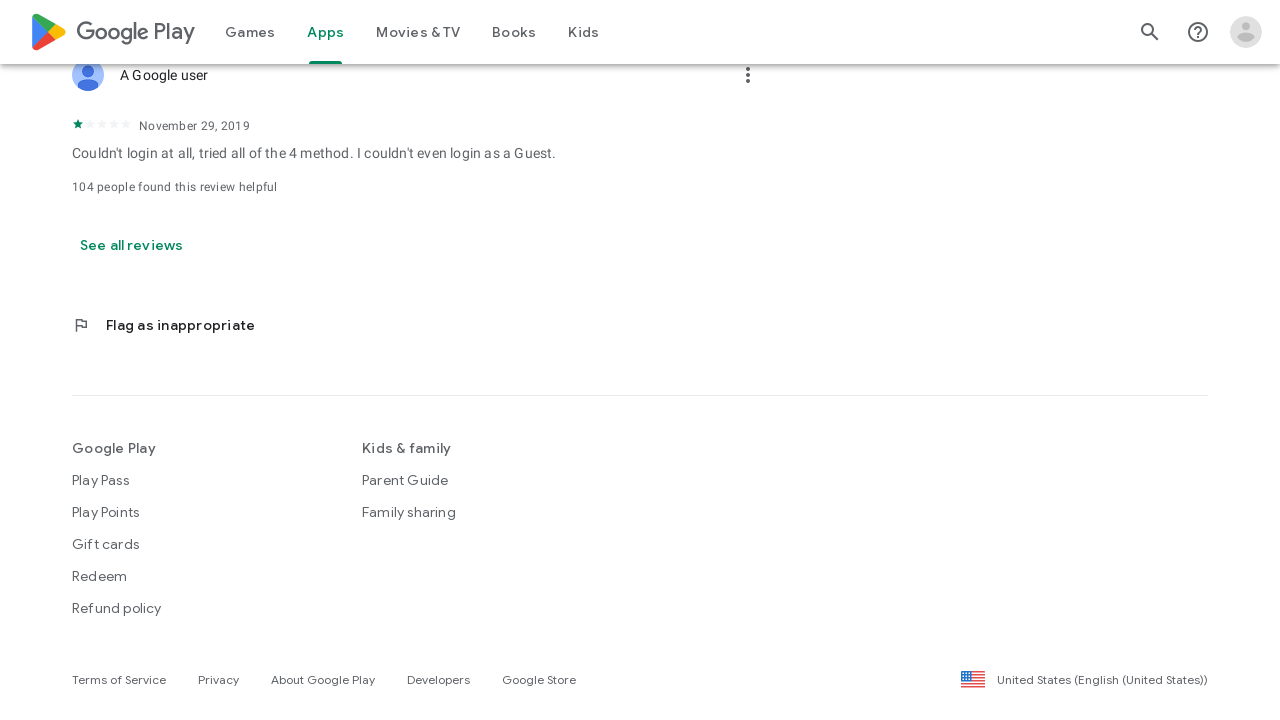

Scrolled to bottom of page
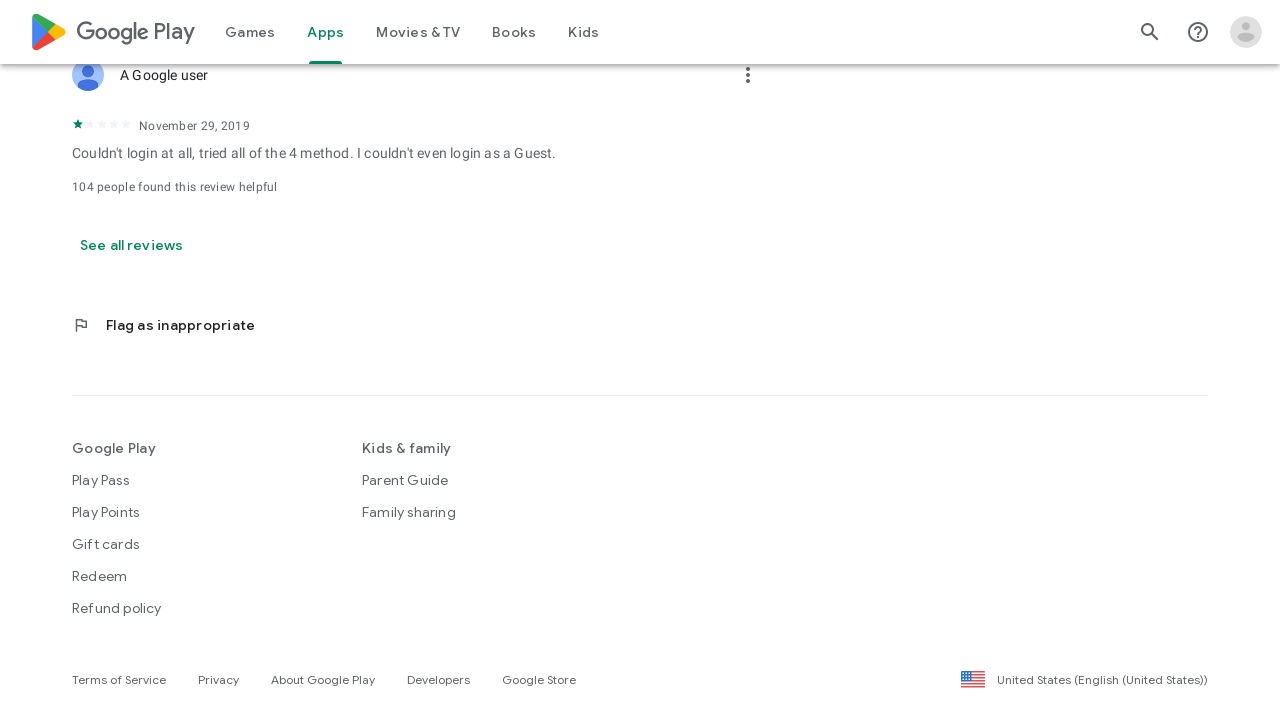

Waited 3 seconds for content to load
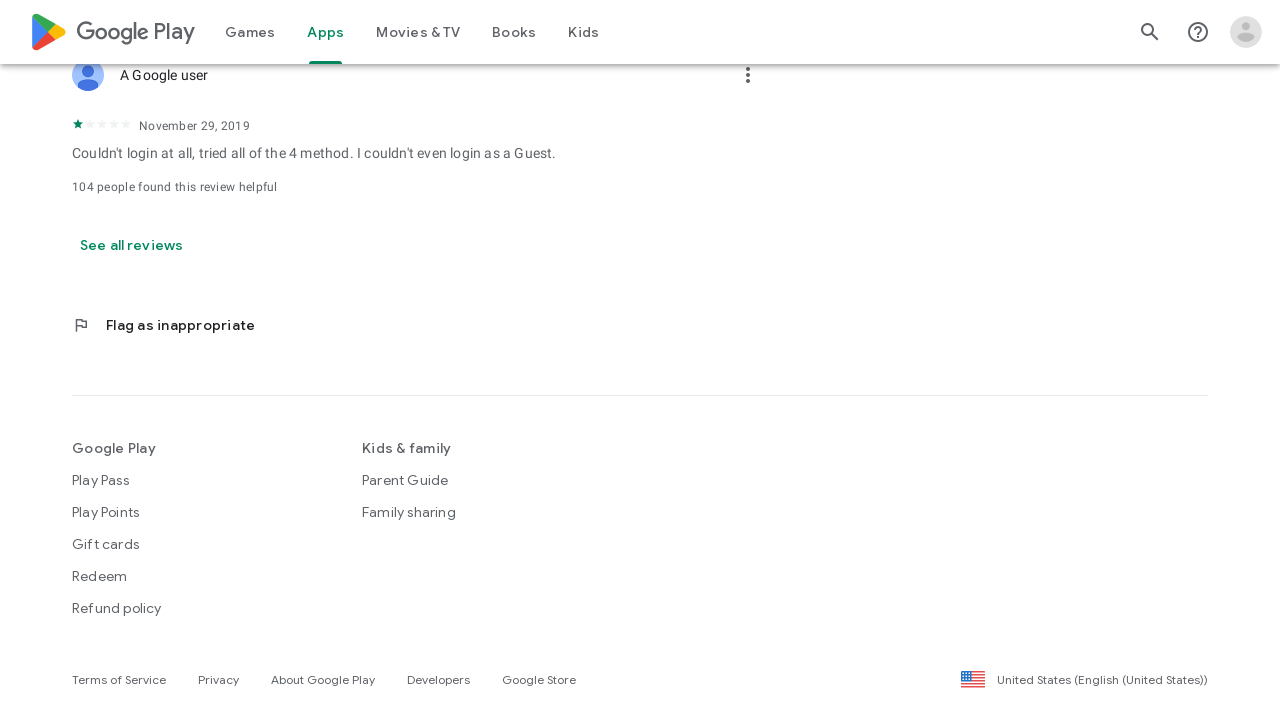

Located 'Show more reviews' button
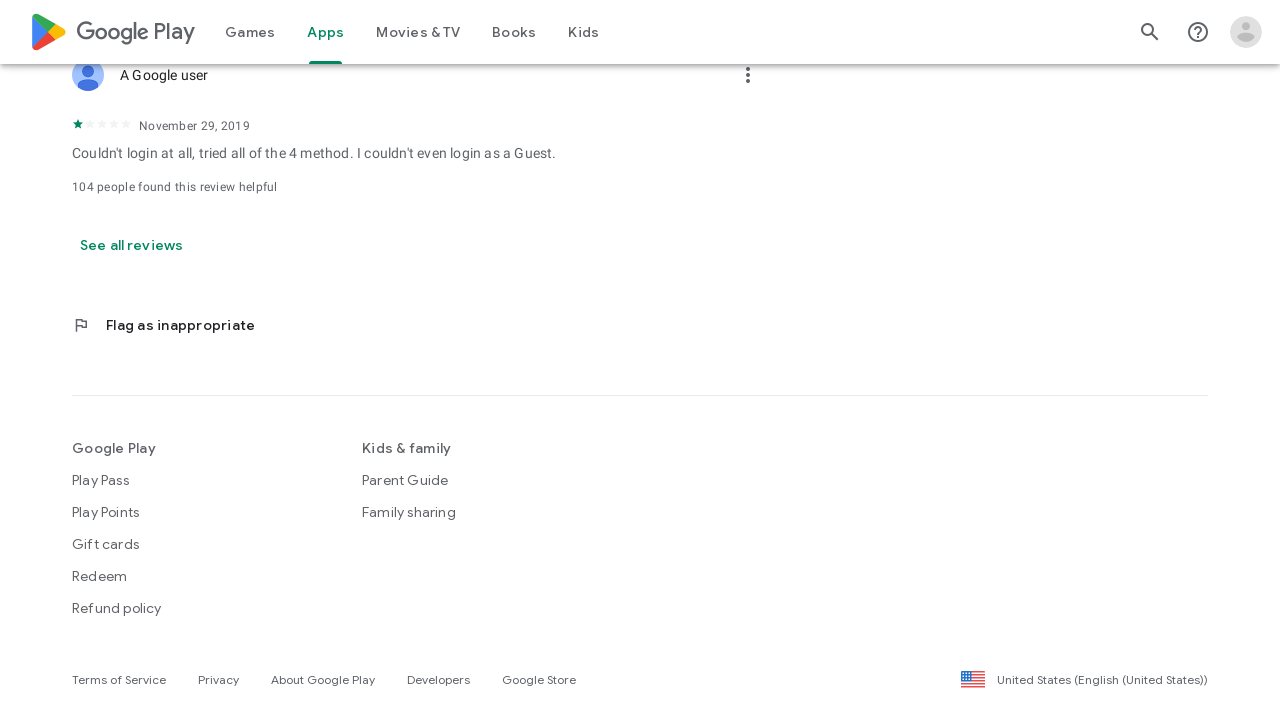

Verified reviews are present on the page
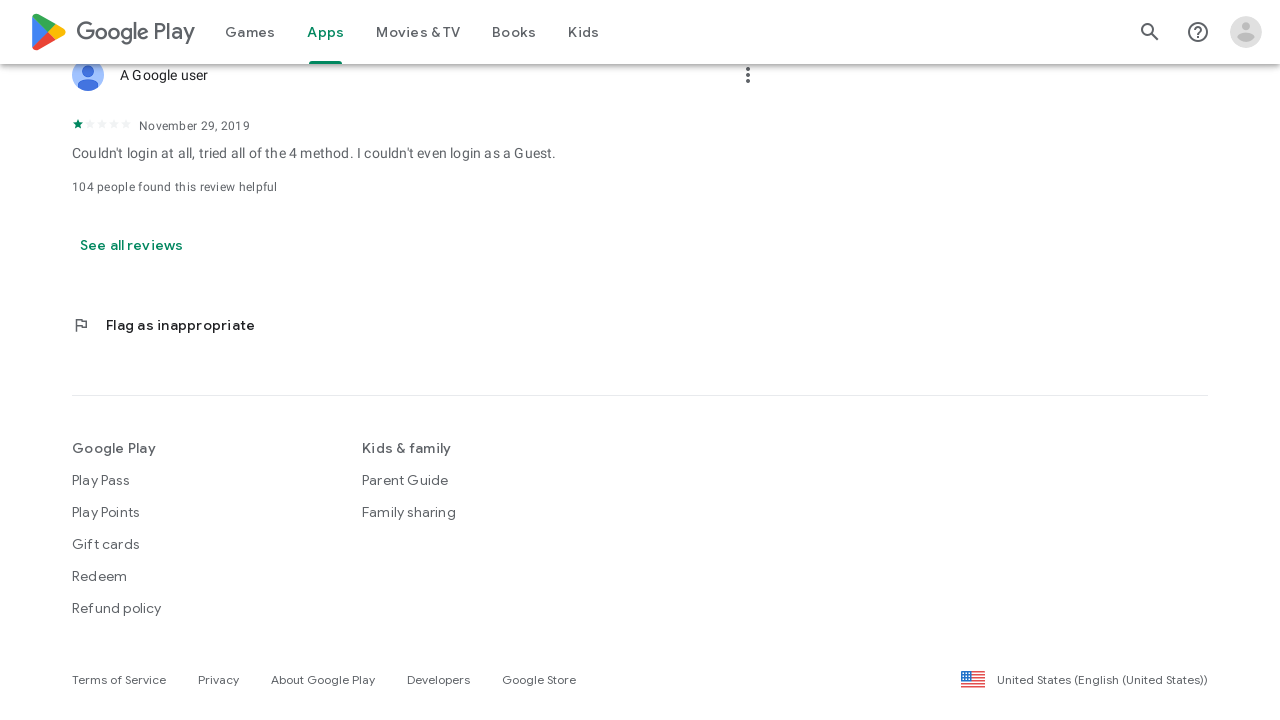

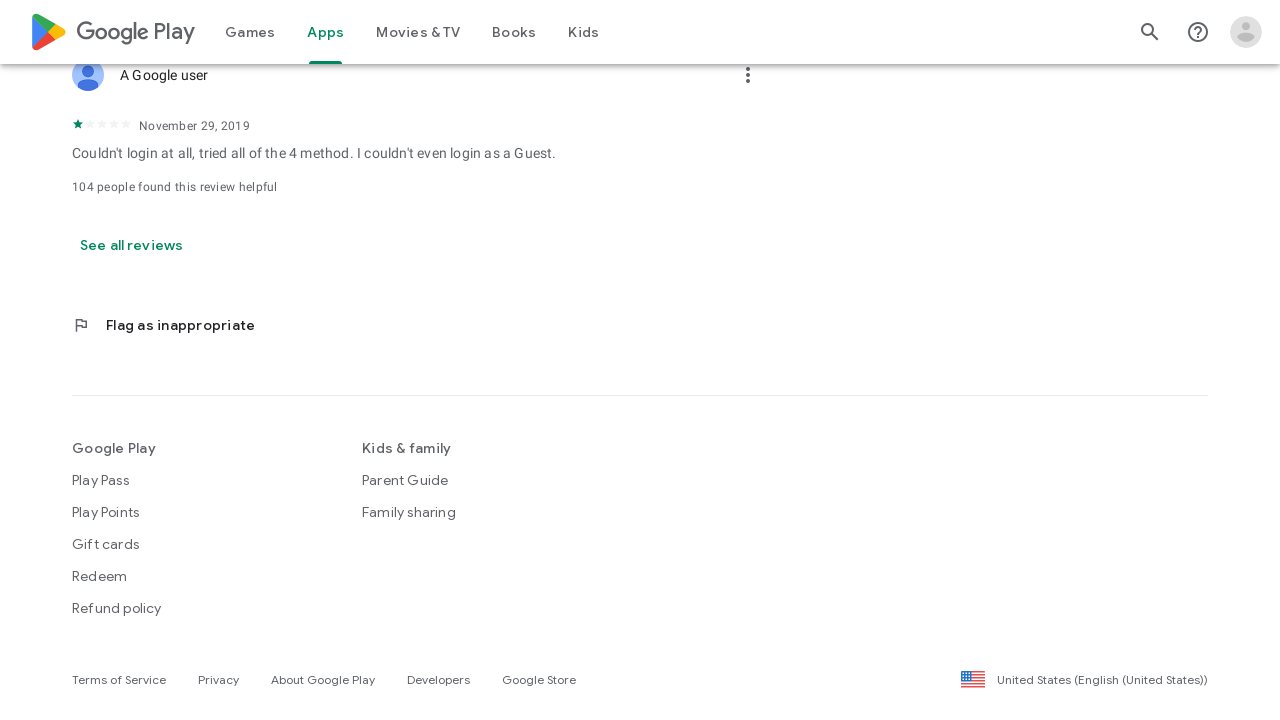